Tests progress bar interaction by starting it and stopping it when it reaches 75% or higher

Starting URL: http://uitestingplayground.com/progressbar

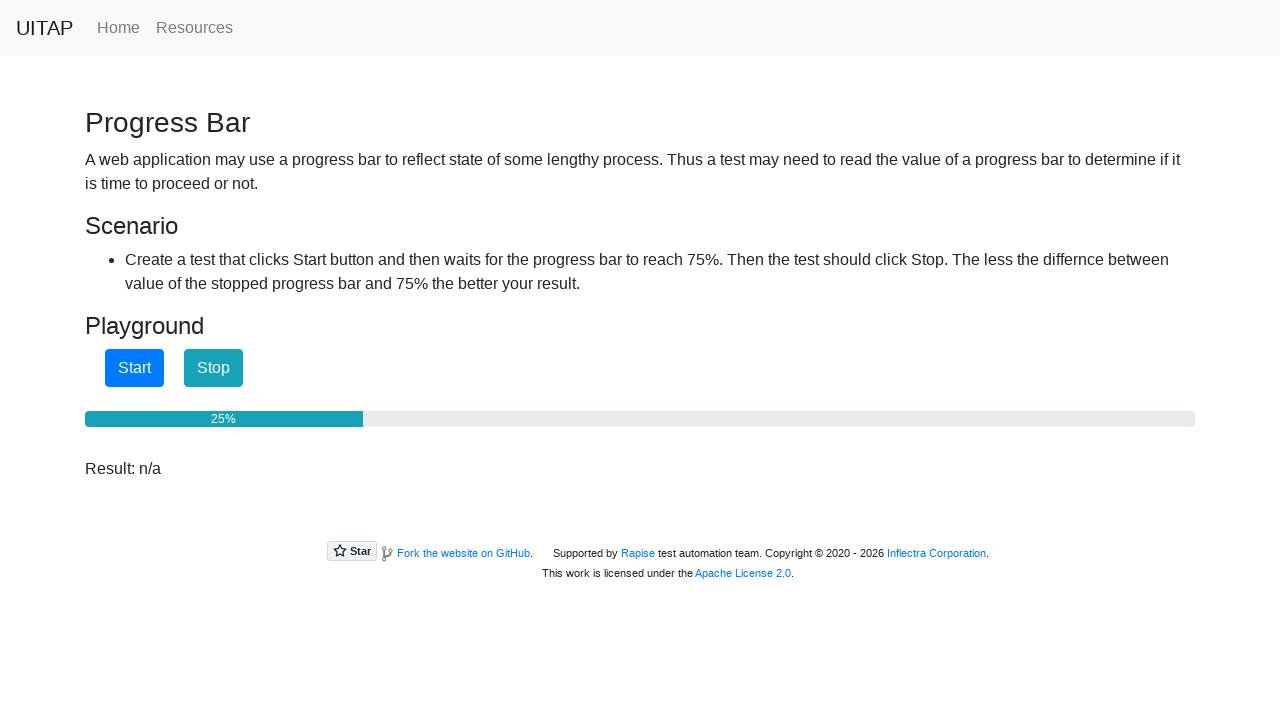

Clicked start button to begin progress bar at (134, 368) on #startButton
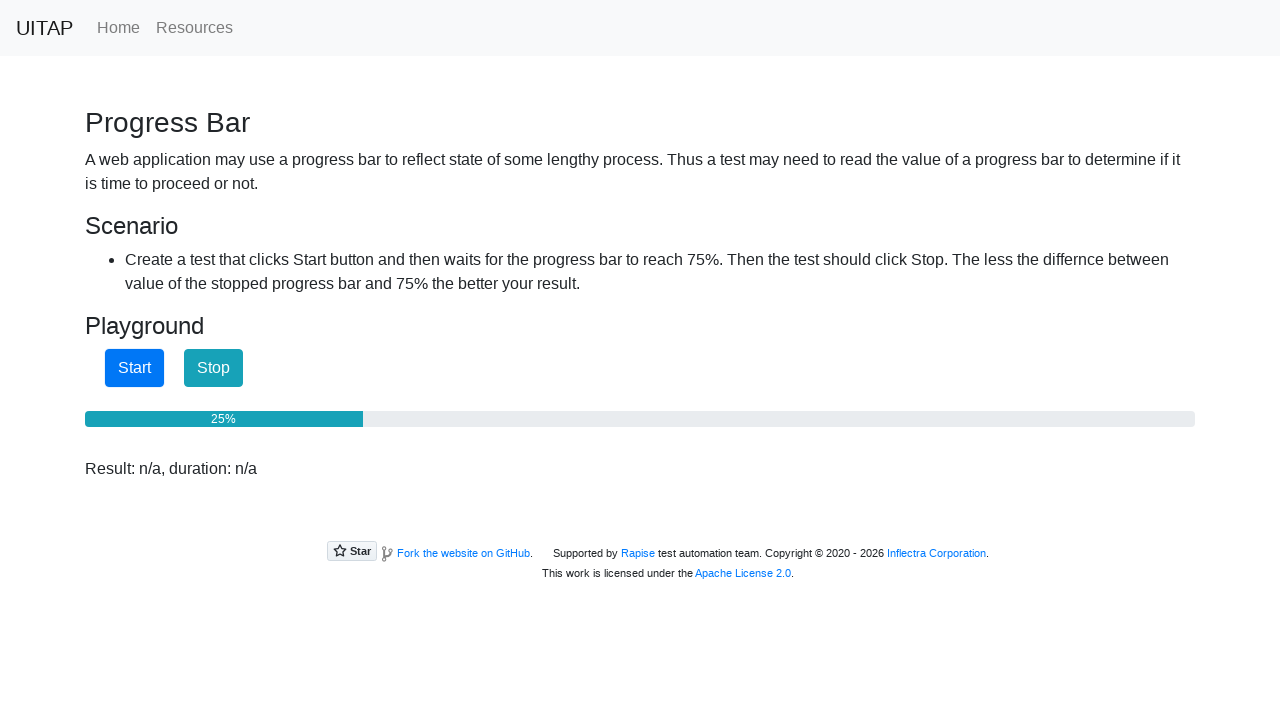

Retrieved current progress bar text
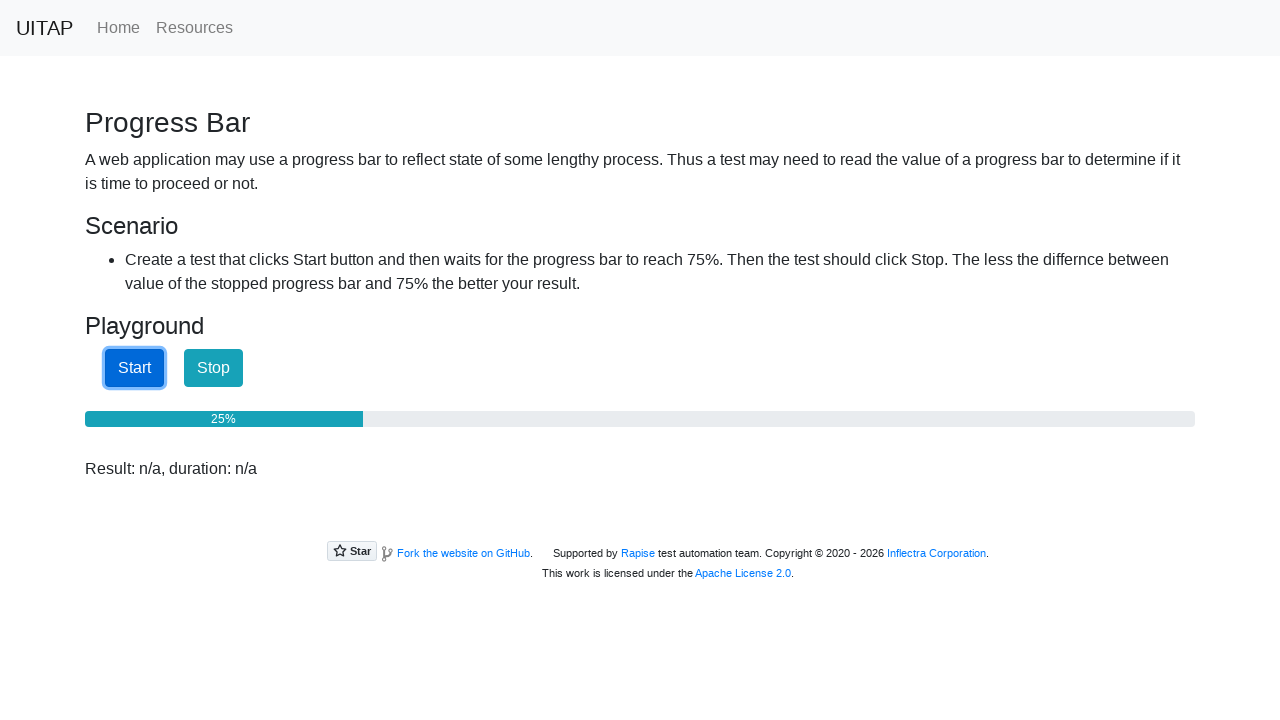

Parsed progress percentage: 25%
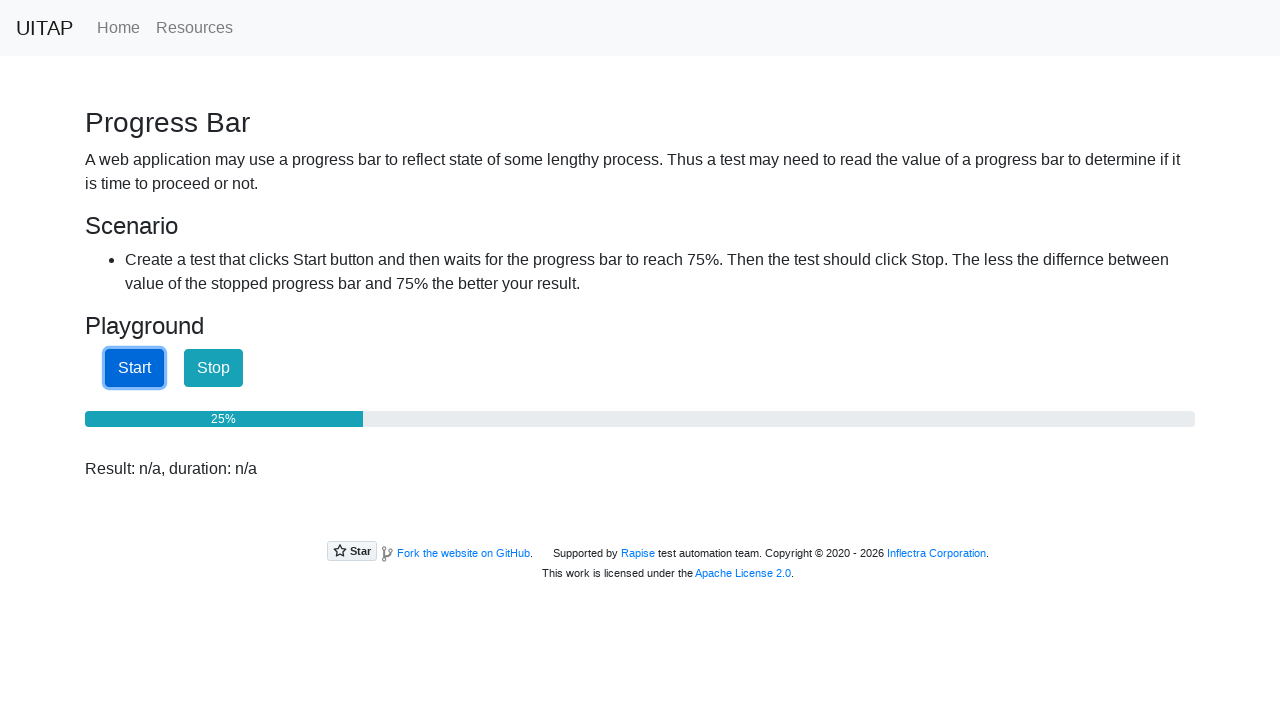

Waited 100ms before checking progress again
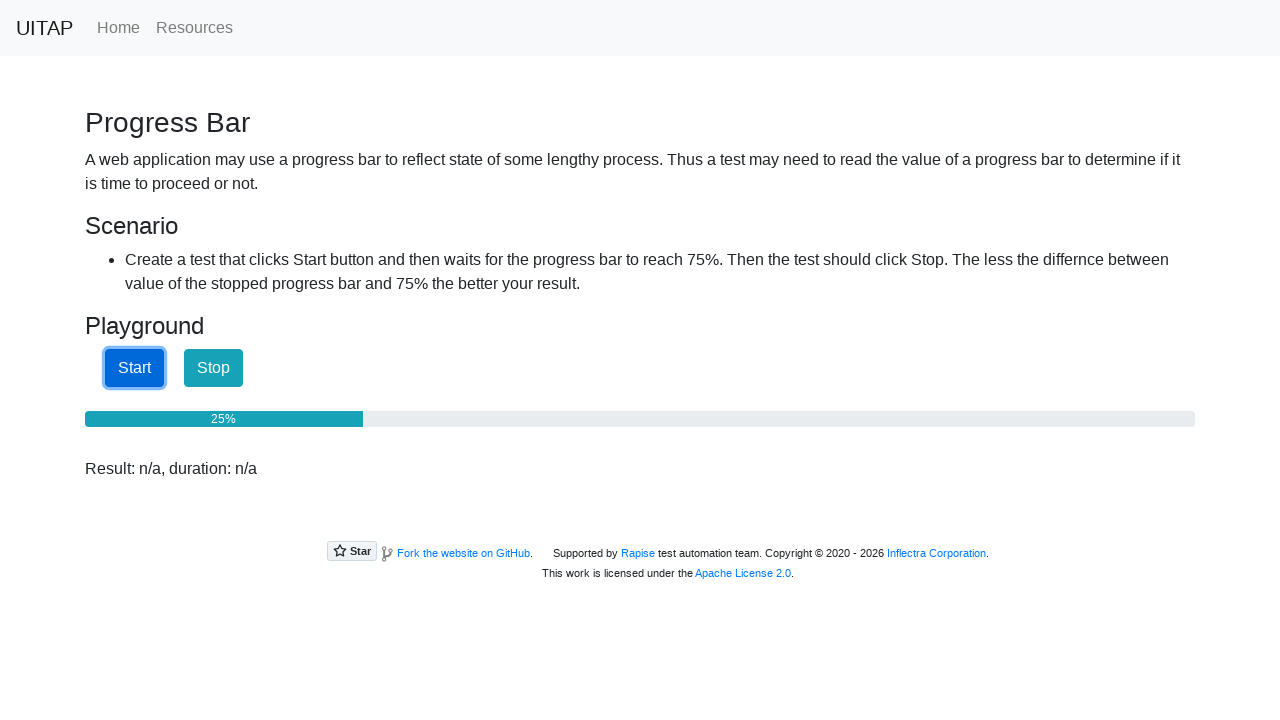

Retrieved current progress bar text
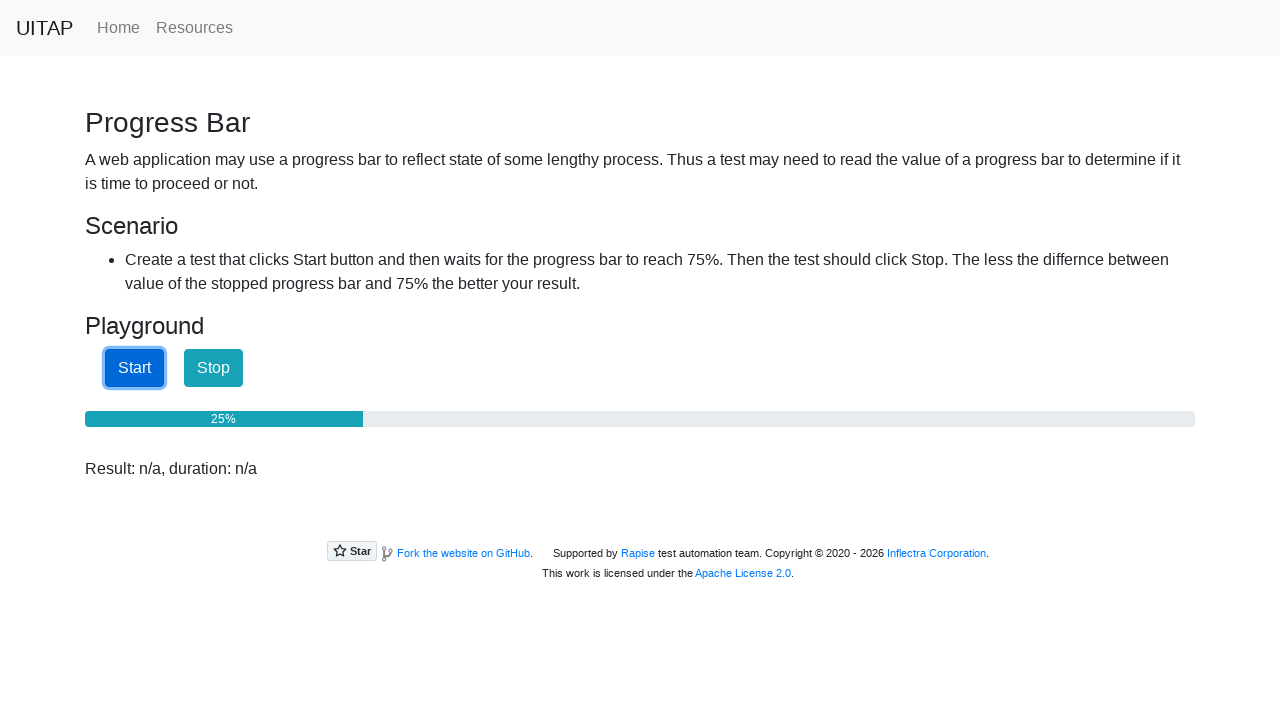

Parsed progress percentage: 25%
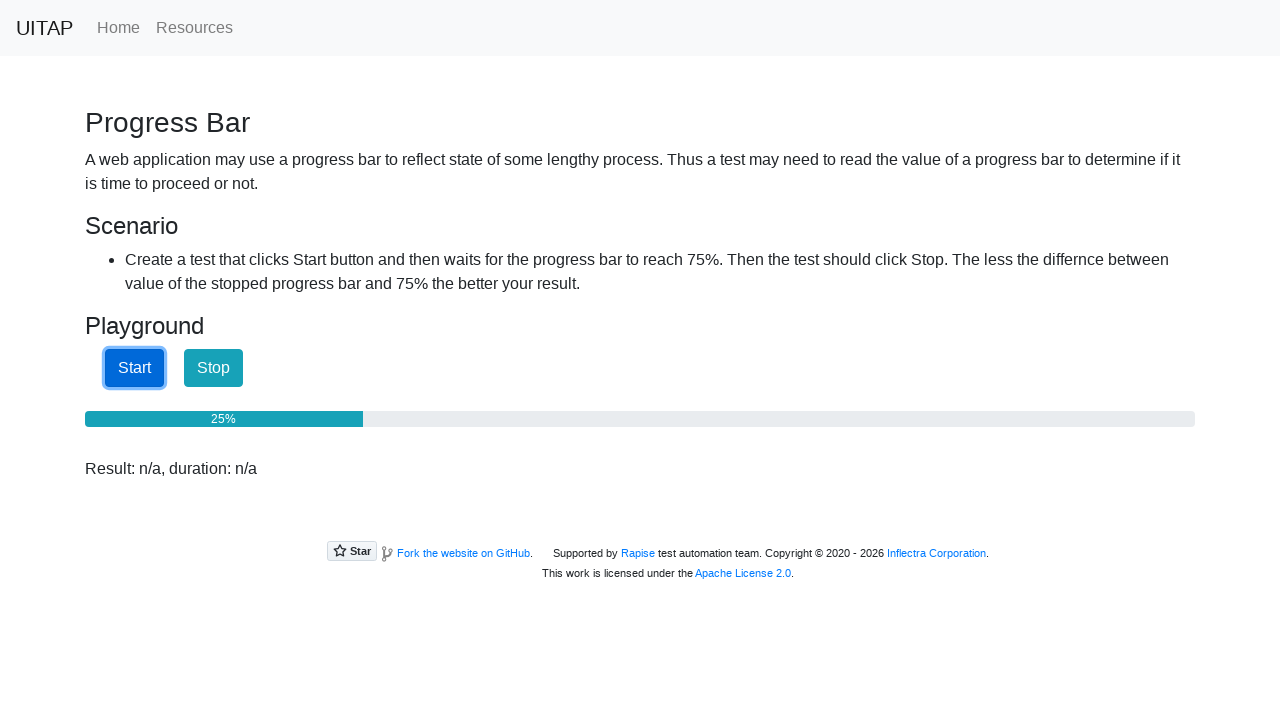

Waited 100ms before checking progress again
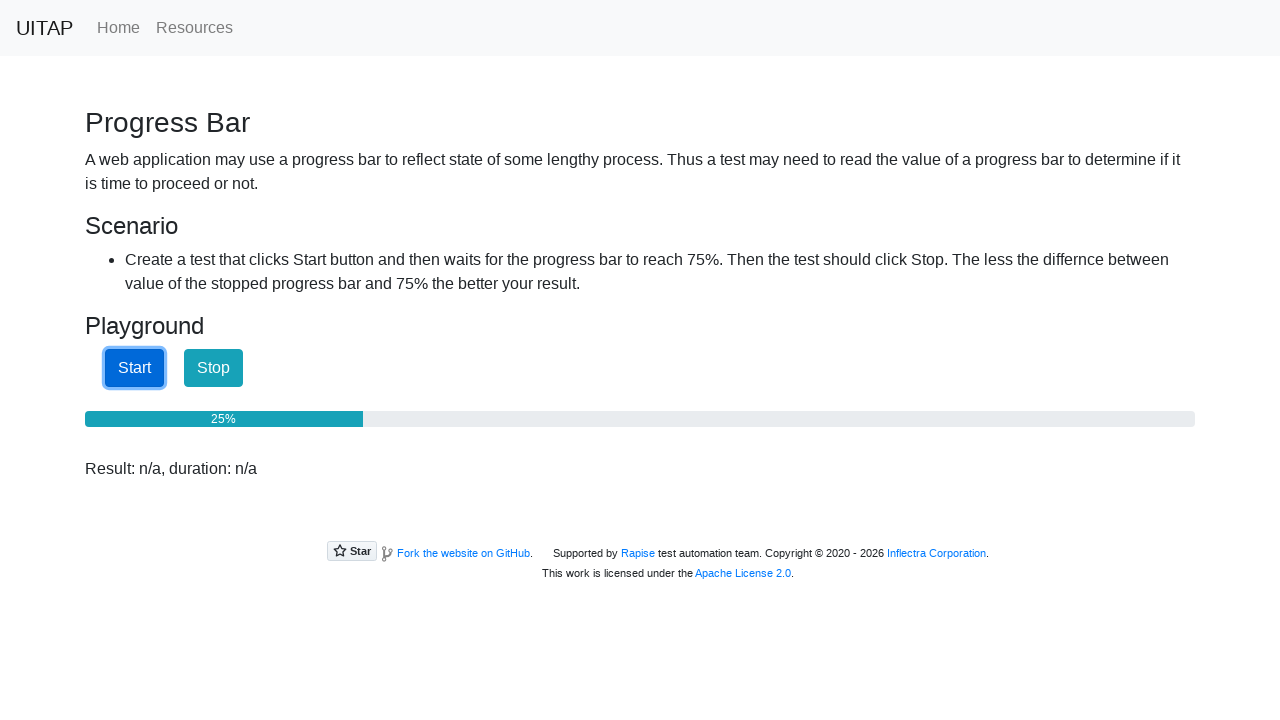

Retrieved current progress bar text
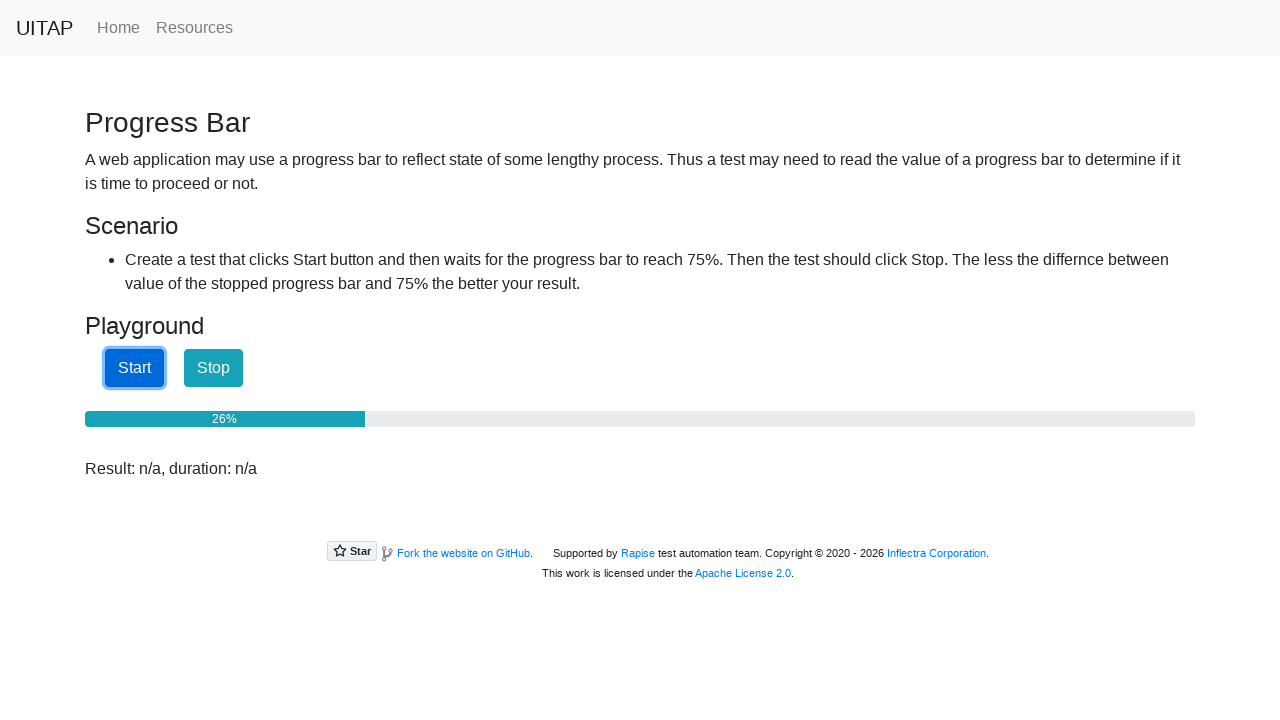

Parsed progress percentage: 26%
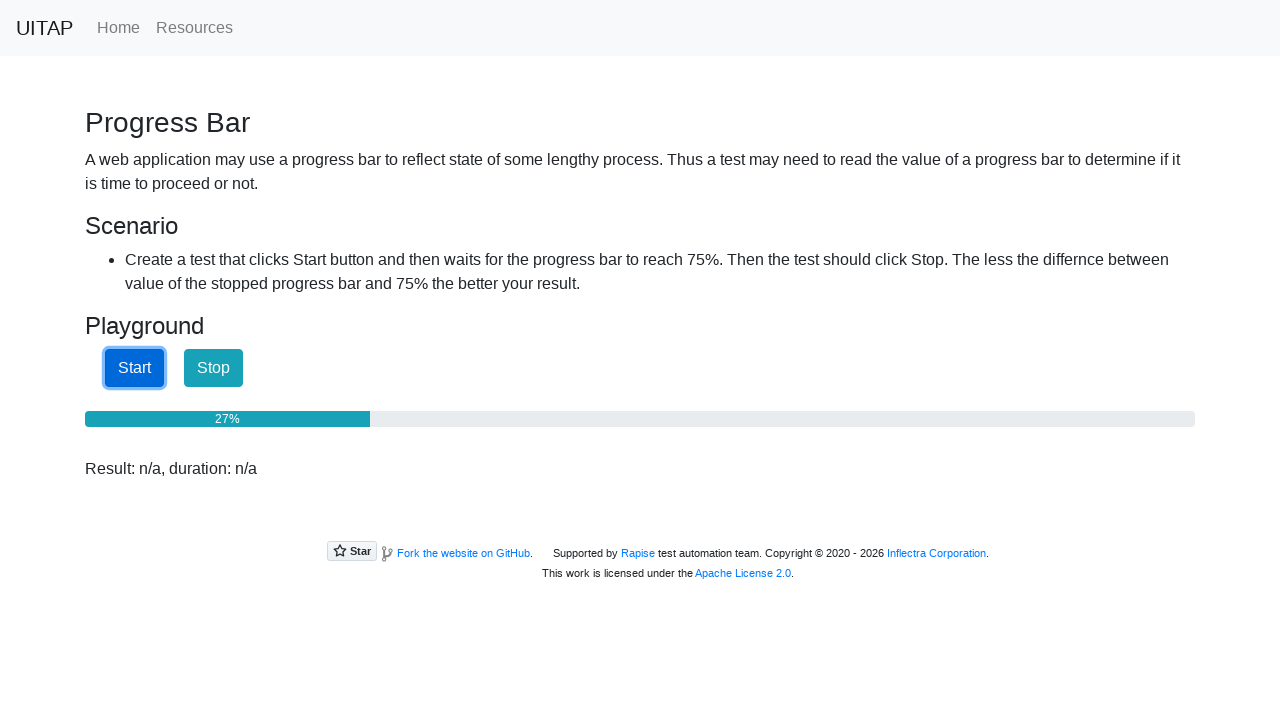

Waited 100ms before checking progress again
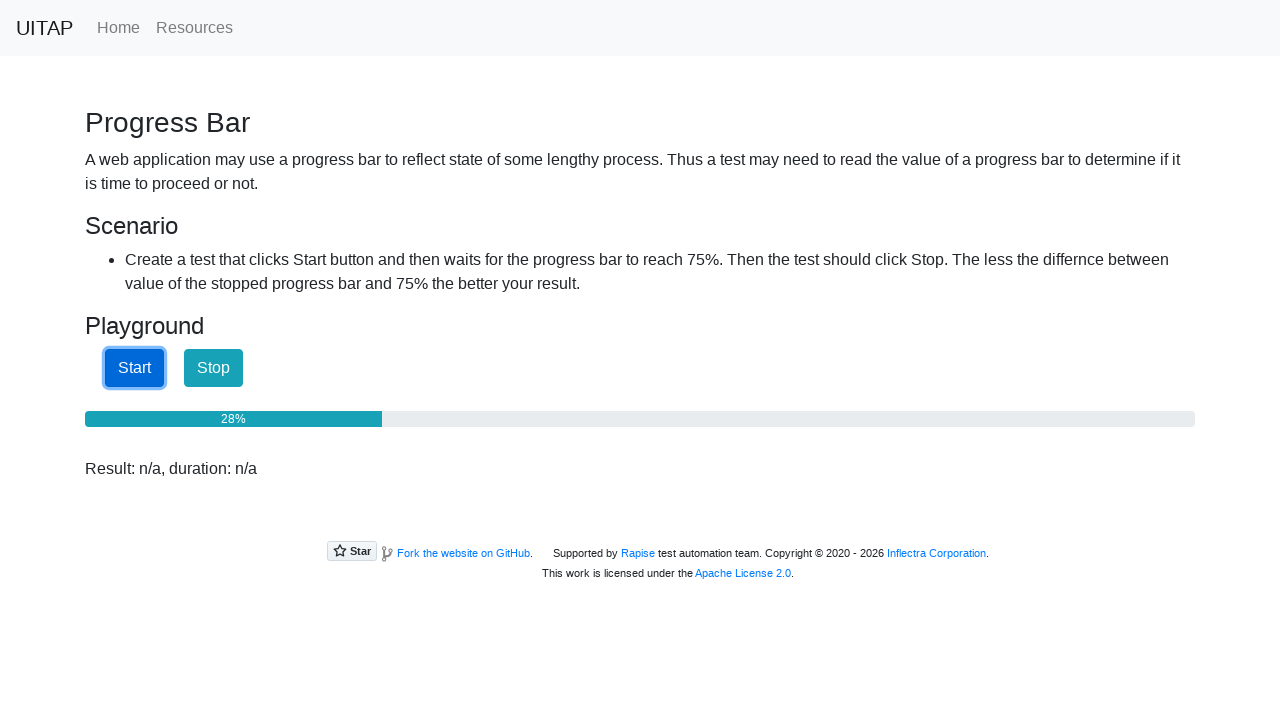

Retrieved current progress bar text
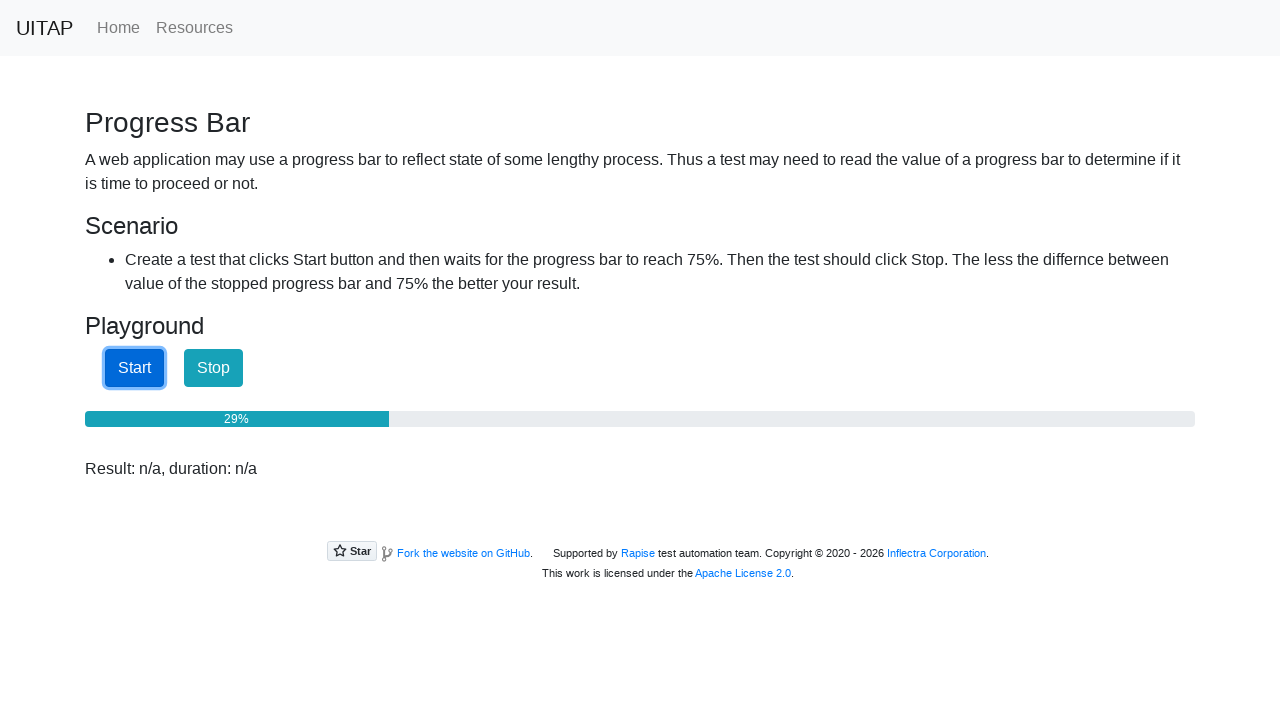

Parsed progress percentage: 29%
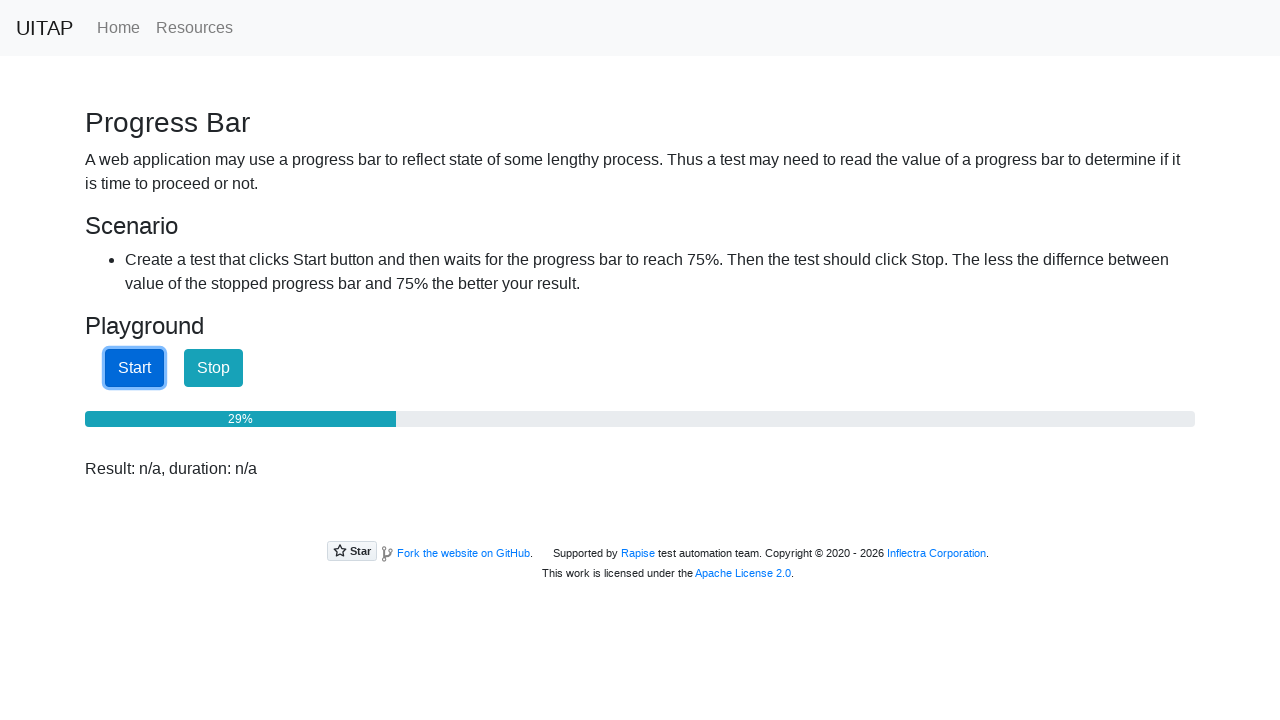

Waited 100ms before checking progress again
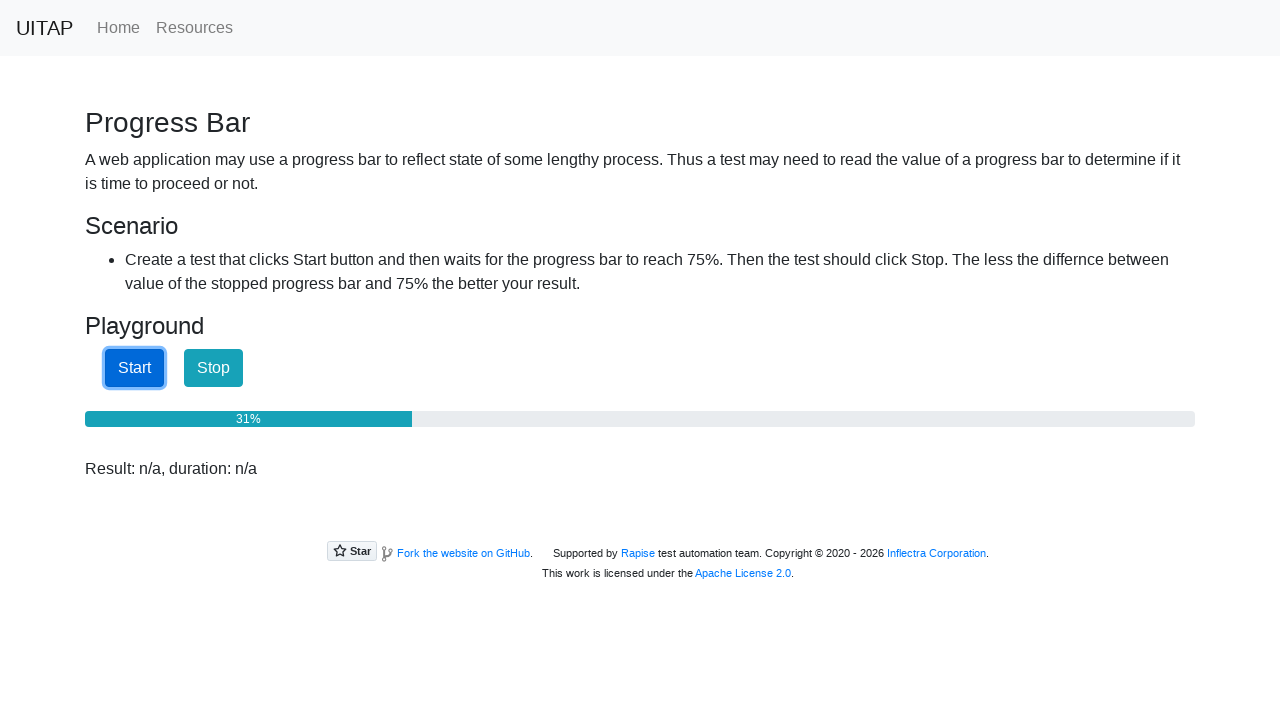

Retrieved current progress bar text
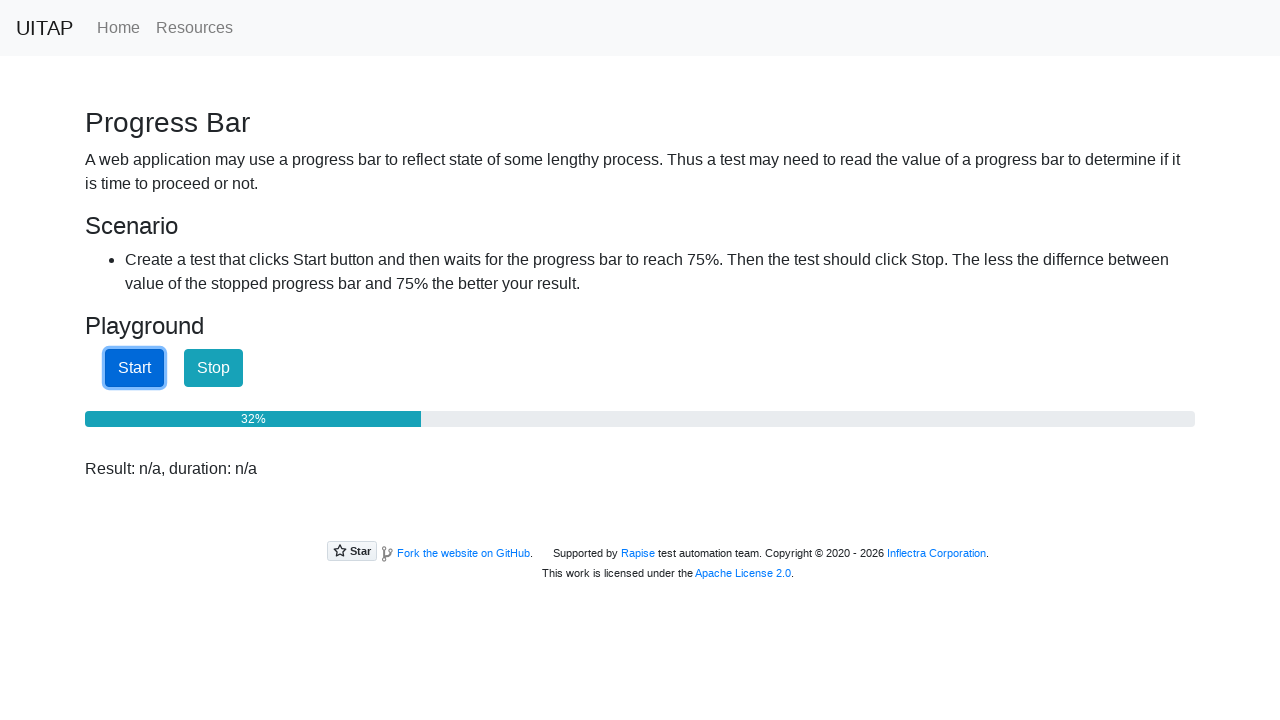

Parsed progress percentage: 32%
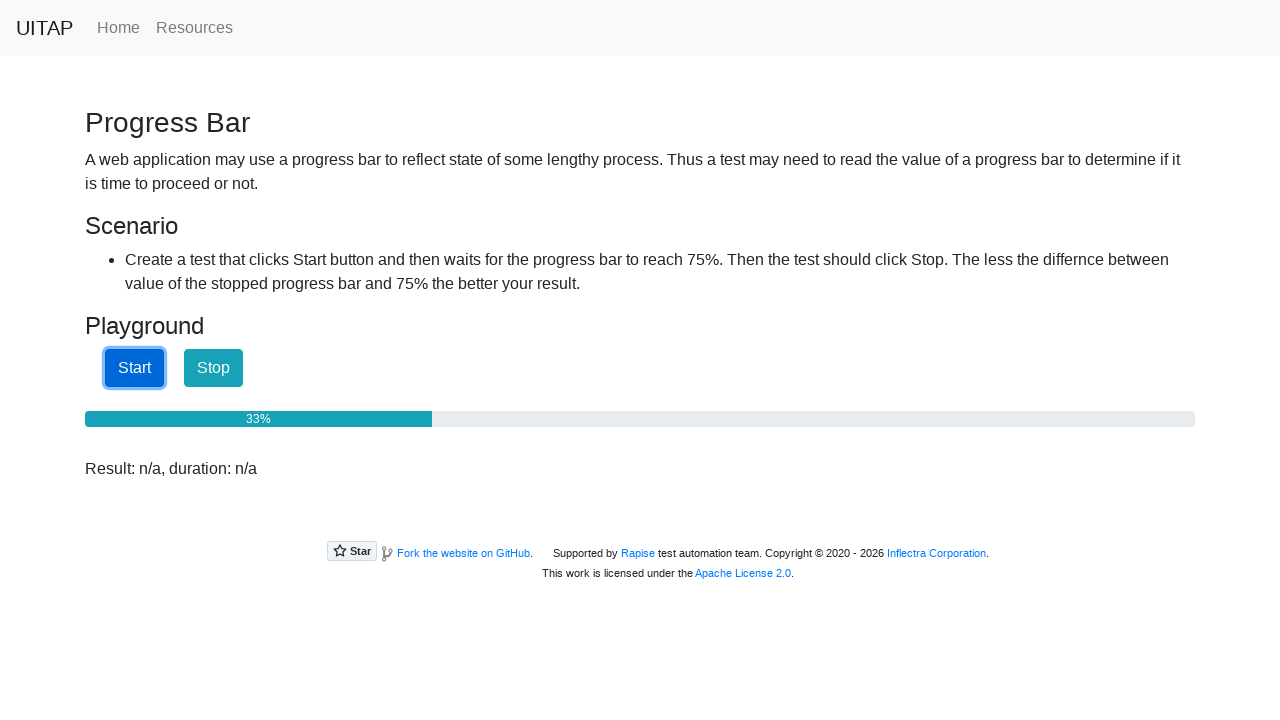

Waited 100ms before checking progress again
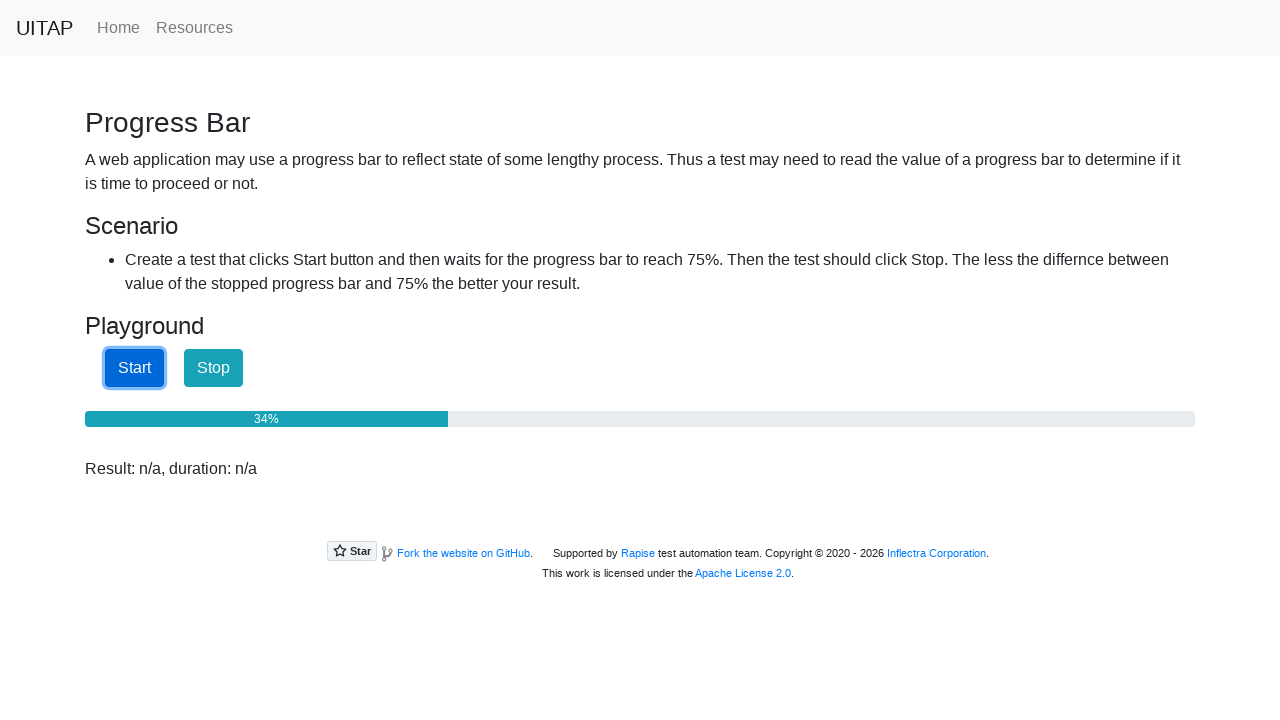

Retrieved current progress bar text
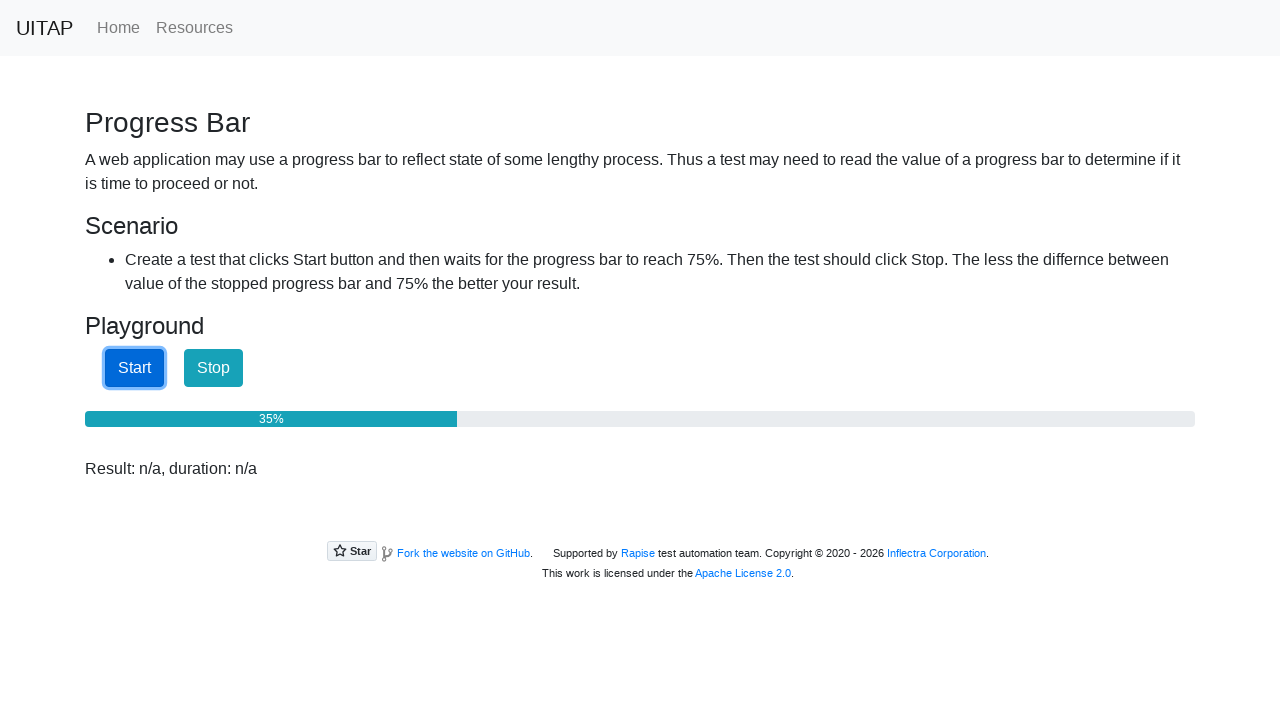

Parsed progress percentage: 35%
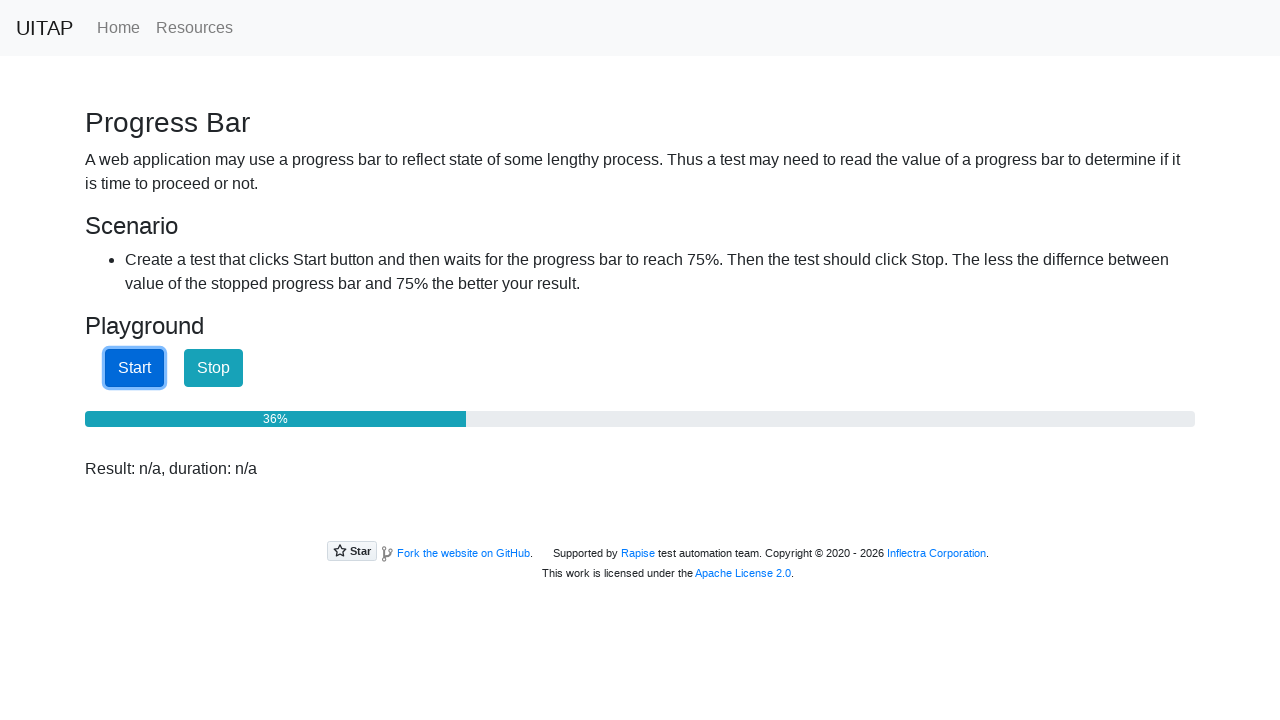

Waited 100ms before checking progress again
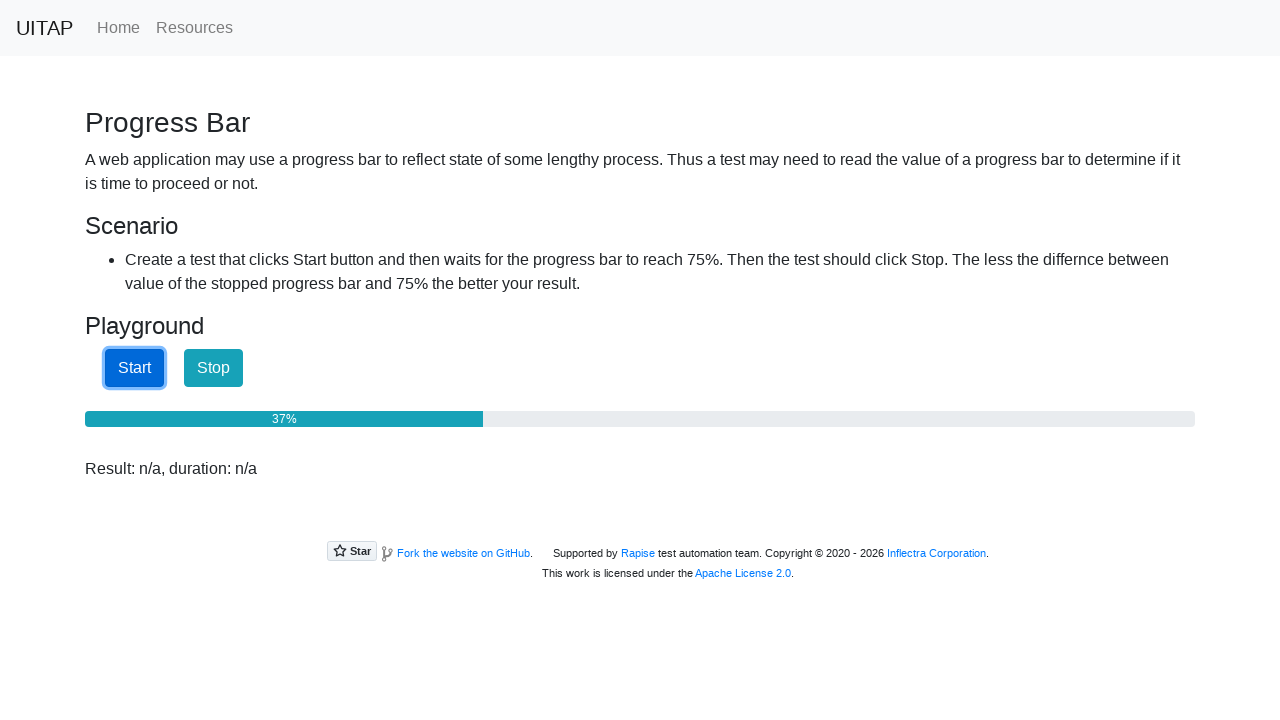

Retrieved current progress bar text
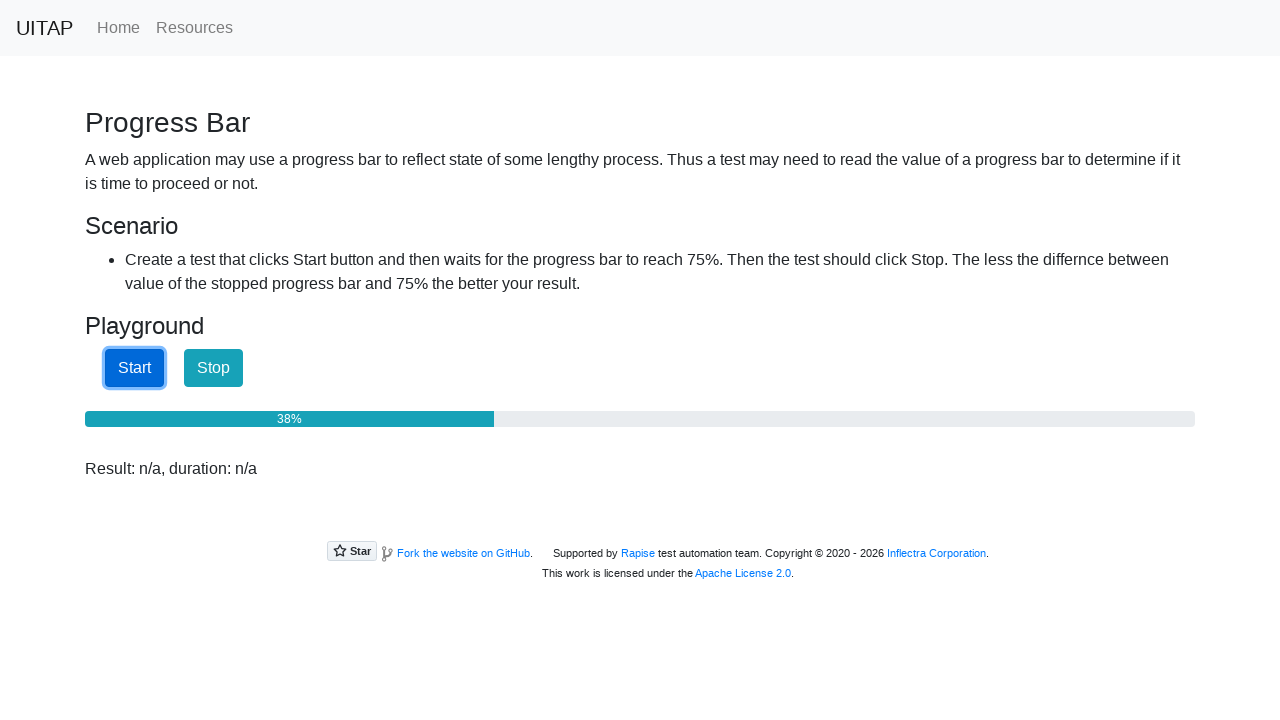

Parsed progress percentage: 38%
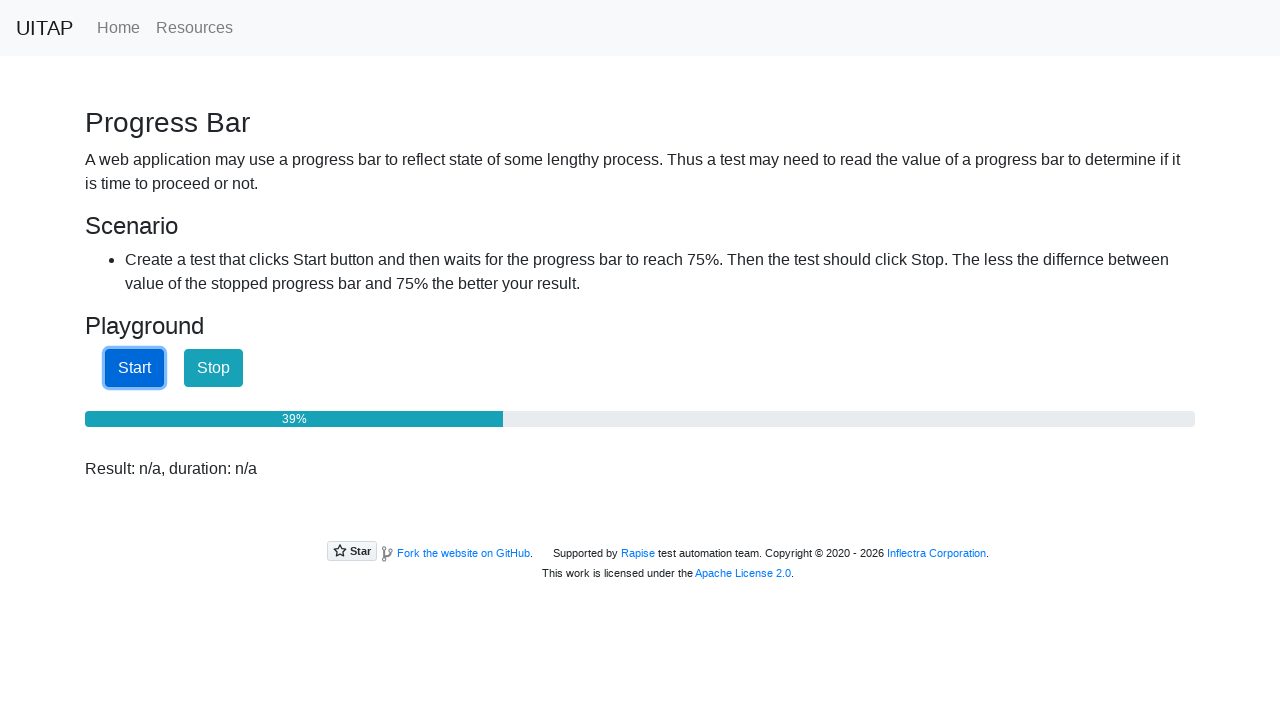

Waited 100ms before checking progress again
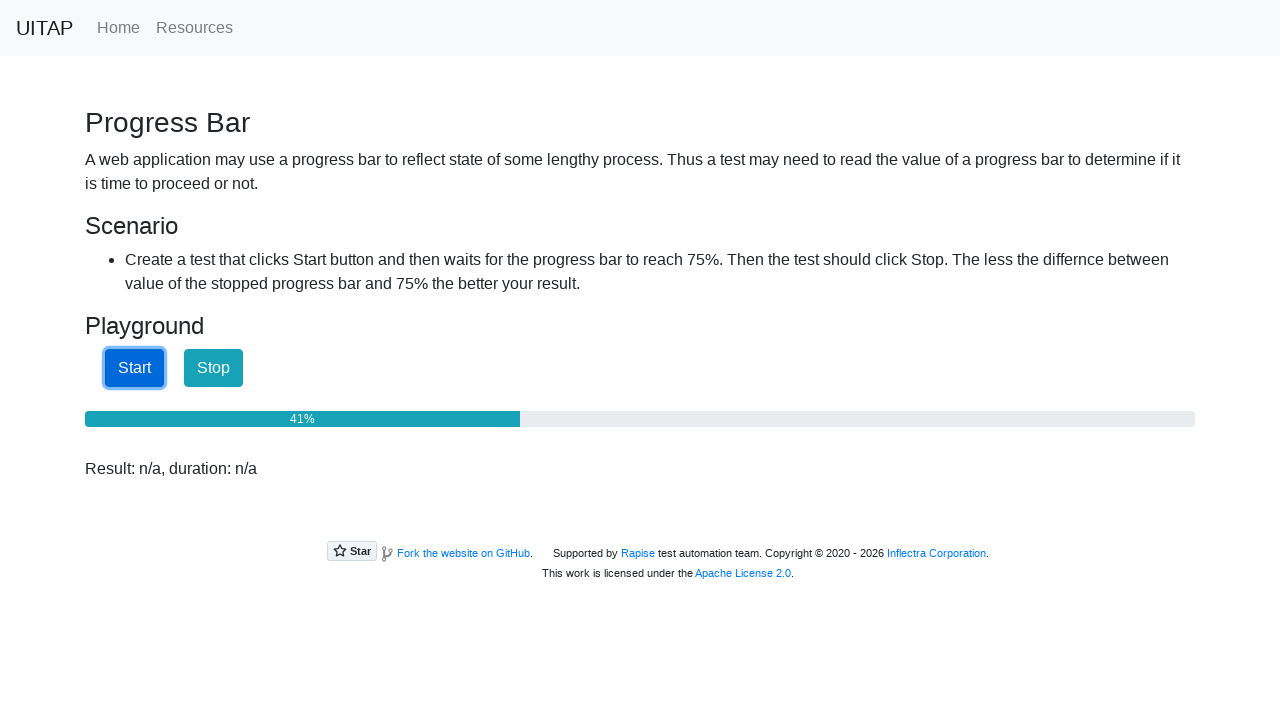

Retrieved current progress bar text
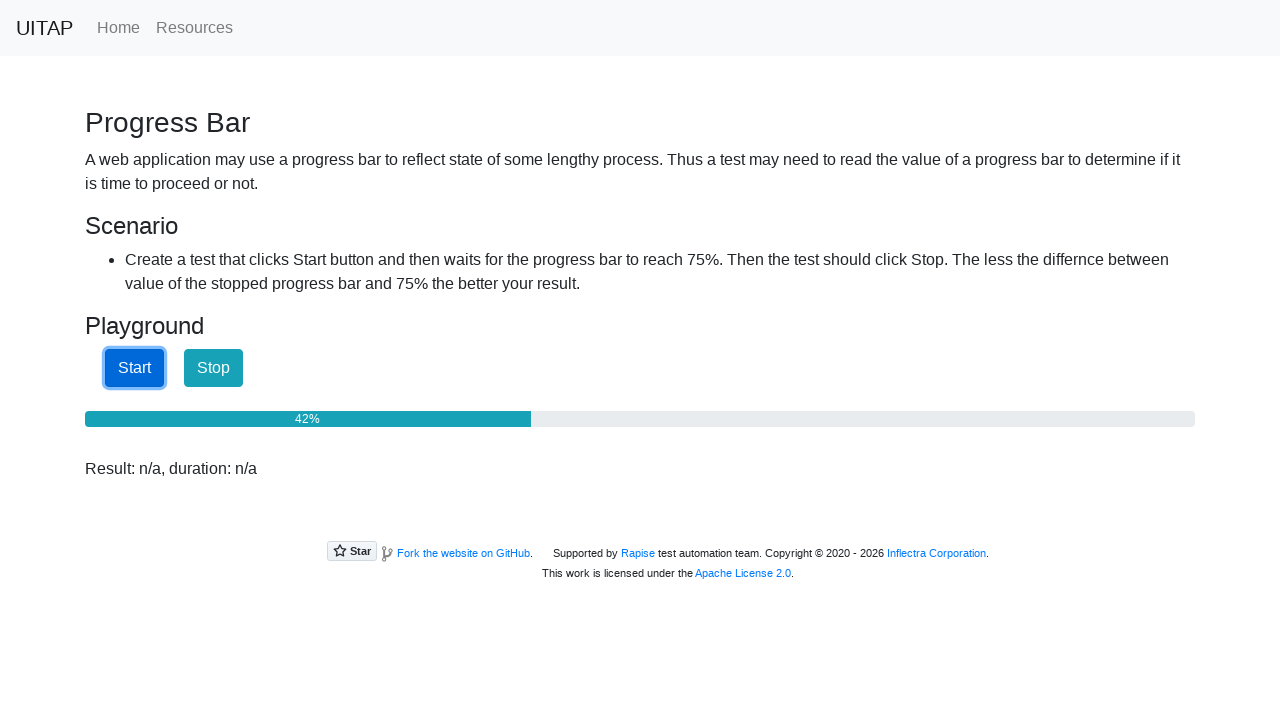

Parsed progress percentage: 41%
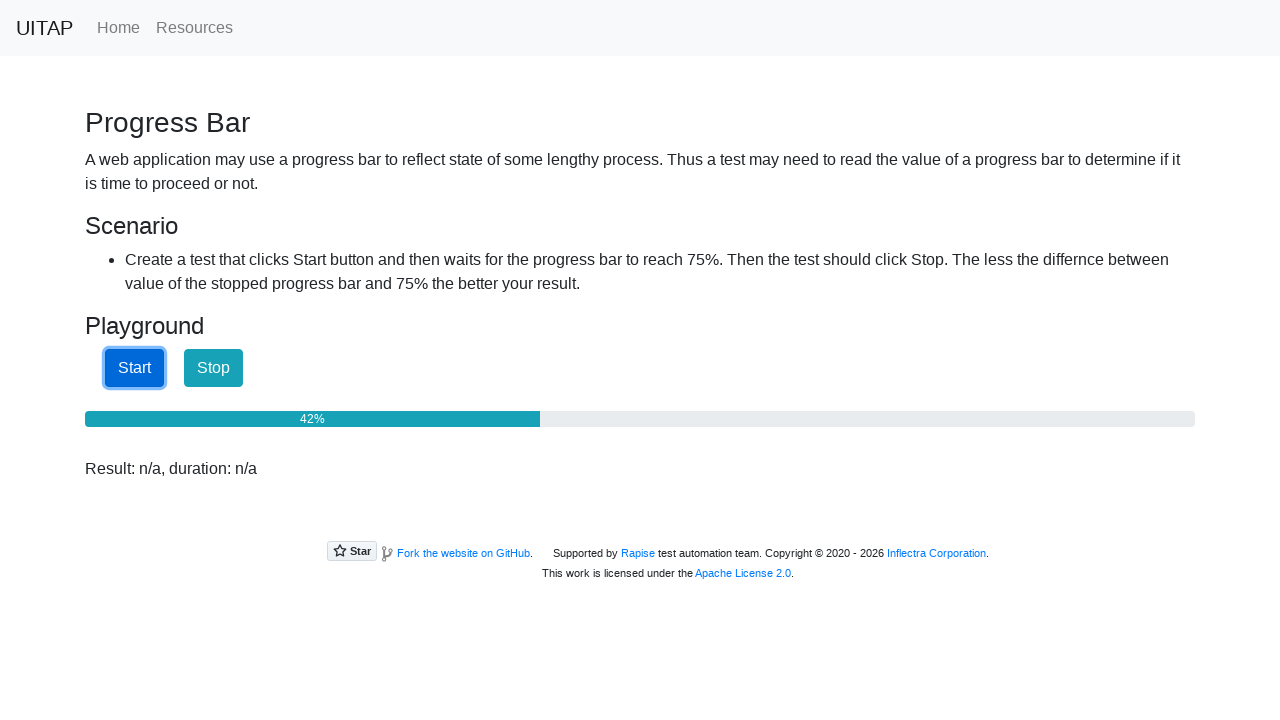

Waited 100ms before checking progress again
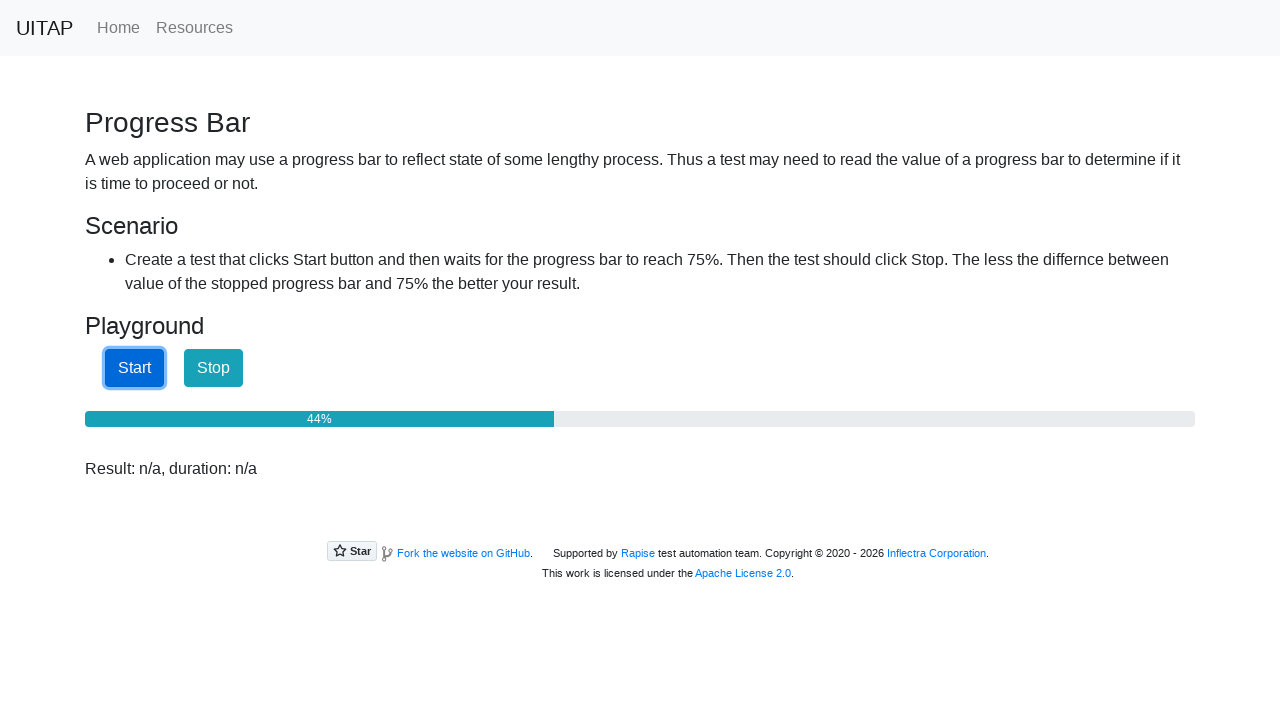

Retrieved current progress bar text
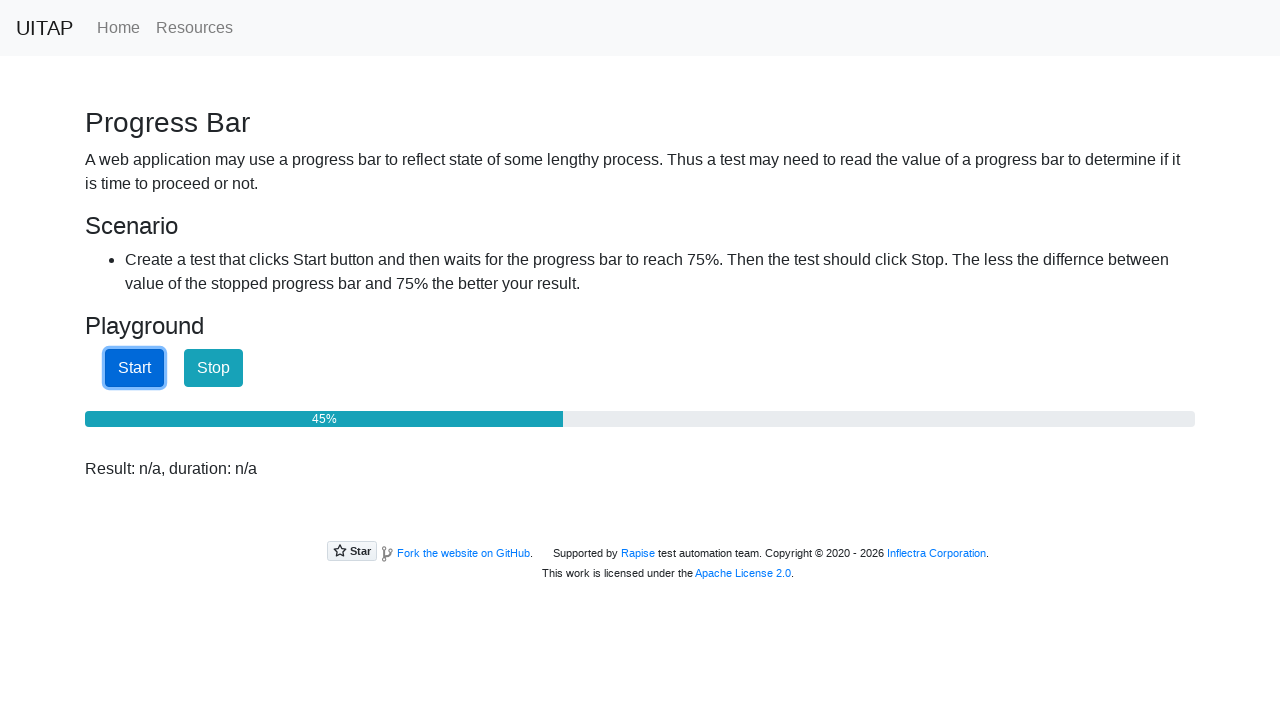

Parsed progress percentage: 44%
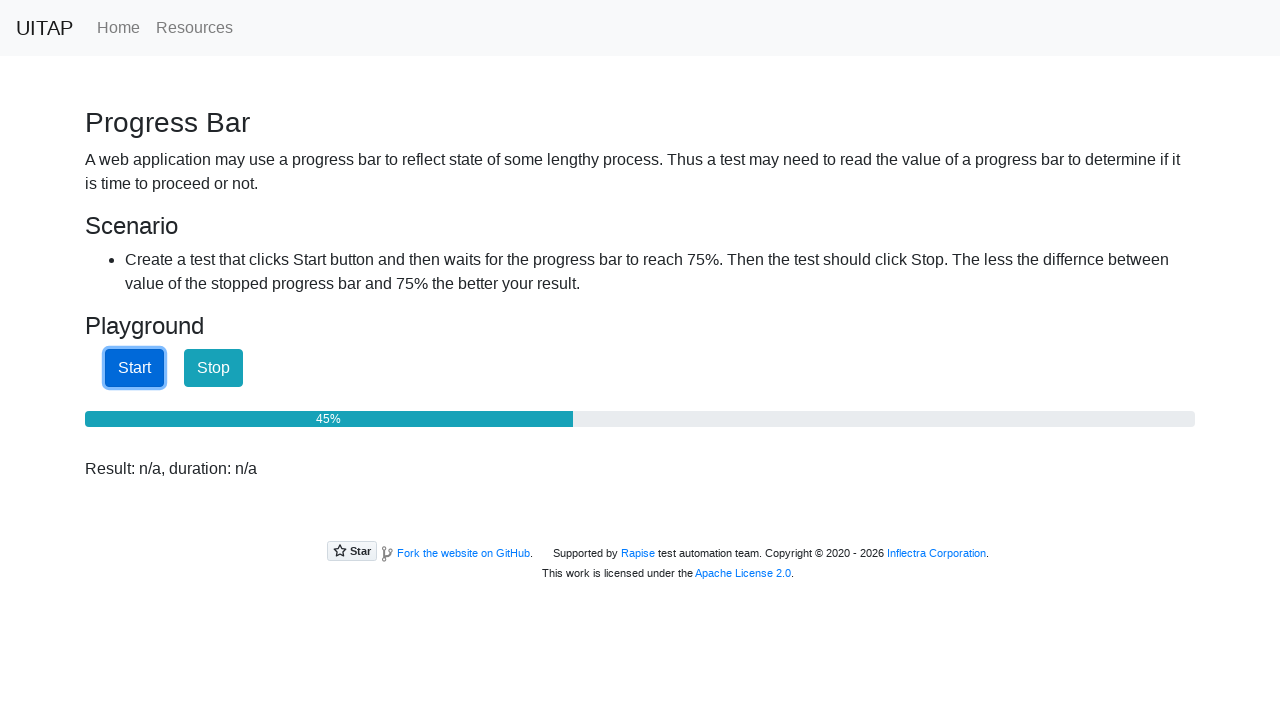

Waited 100ms before checking progress again
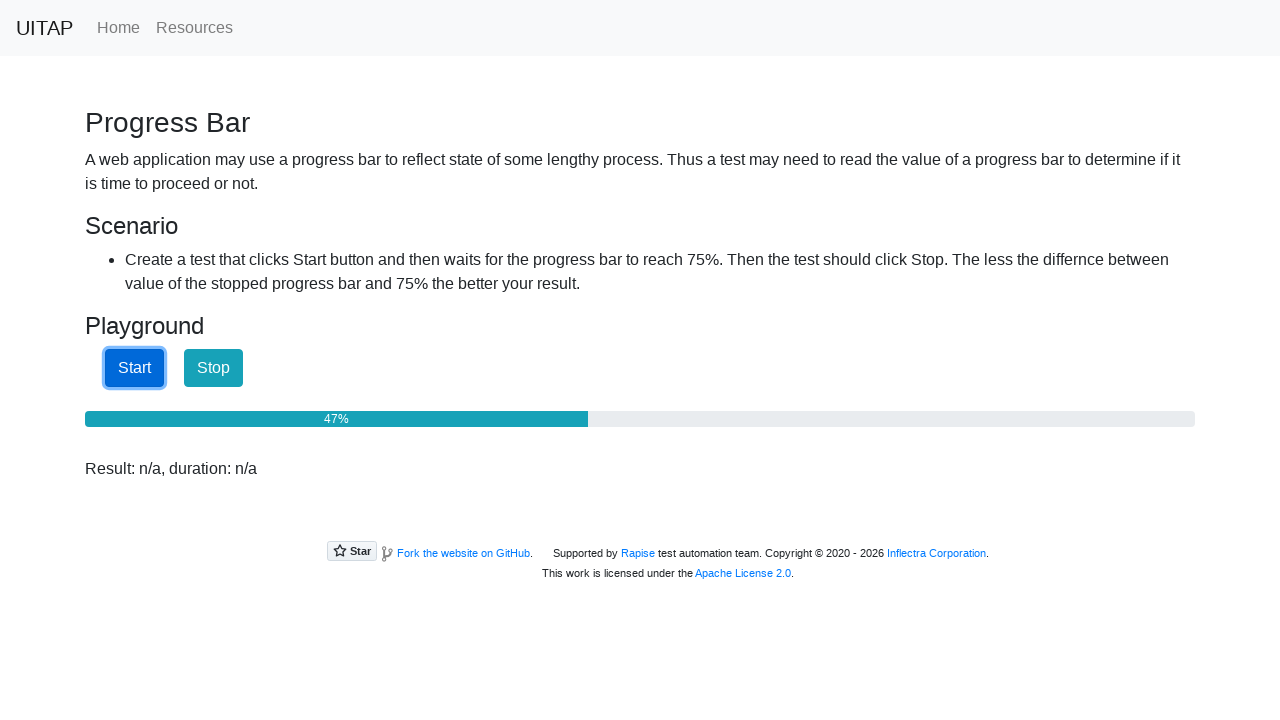

Retrieved current progress bar text
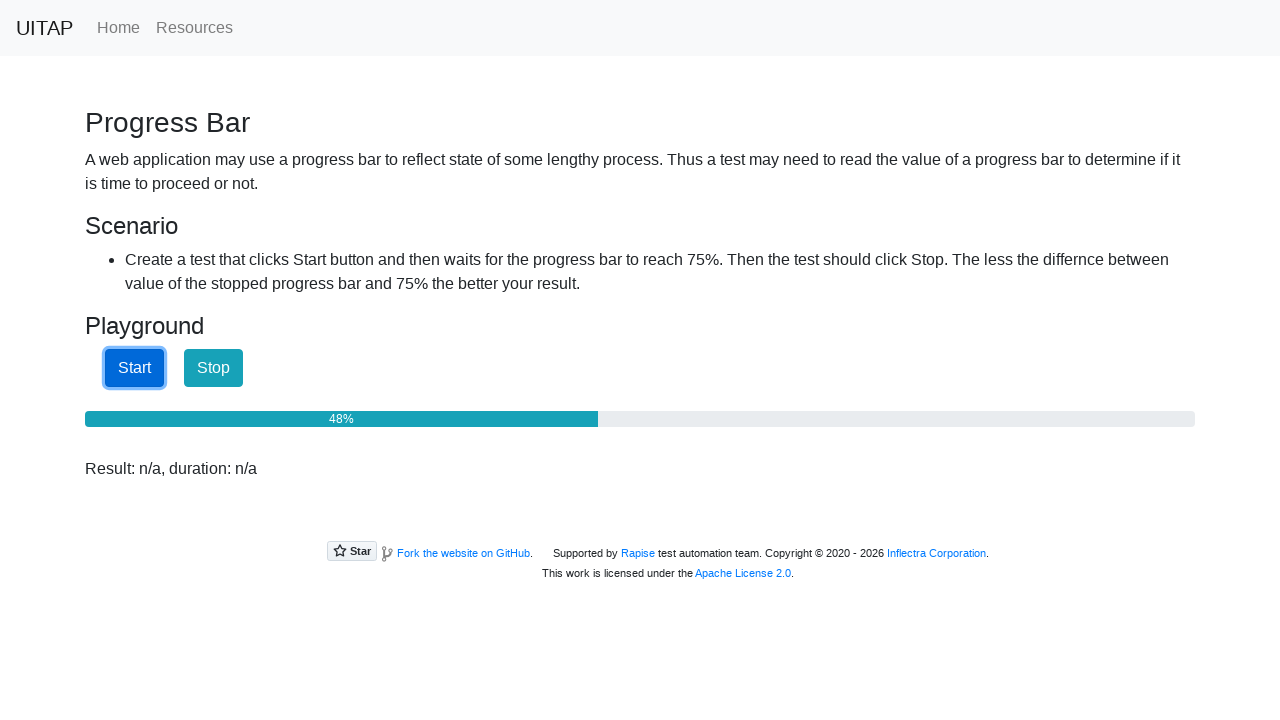

Parsed progress percentage: 48%
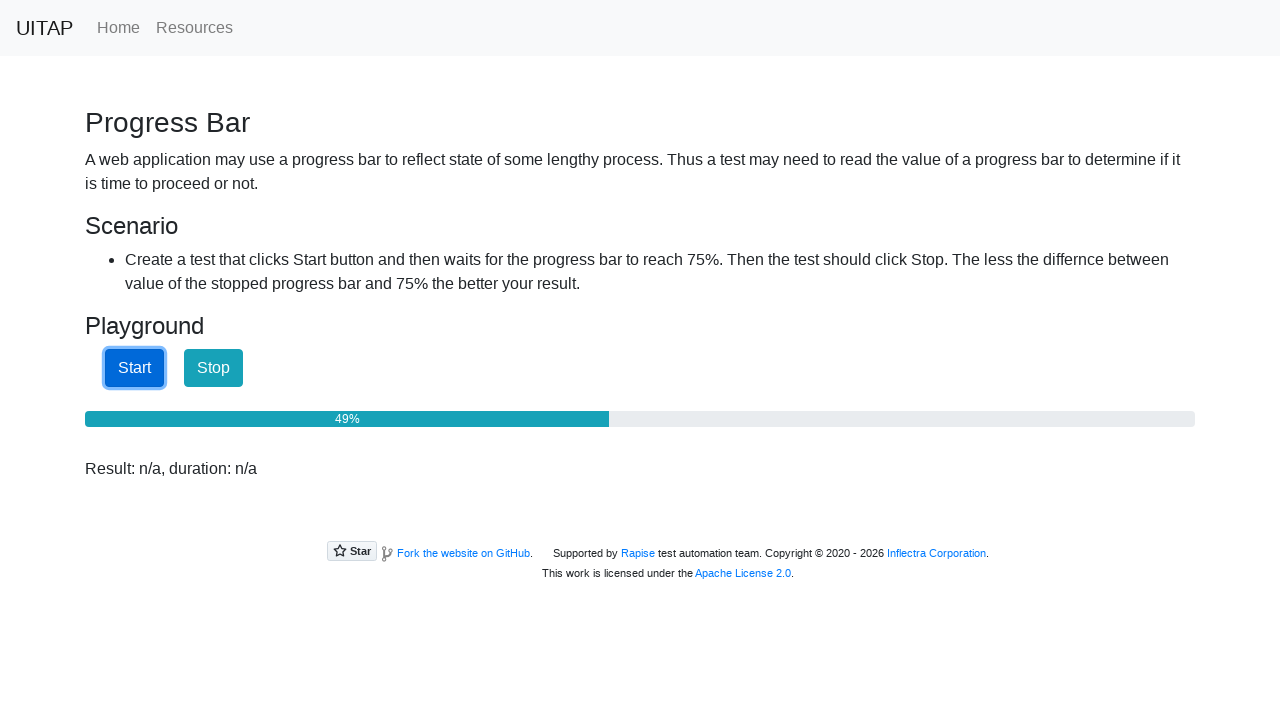

Waited 100ms before checking progress again
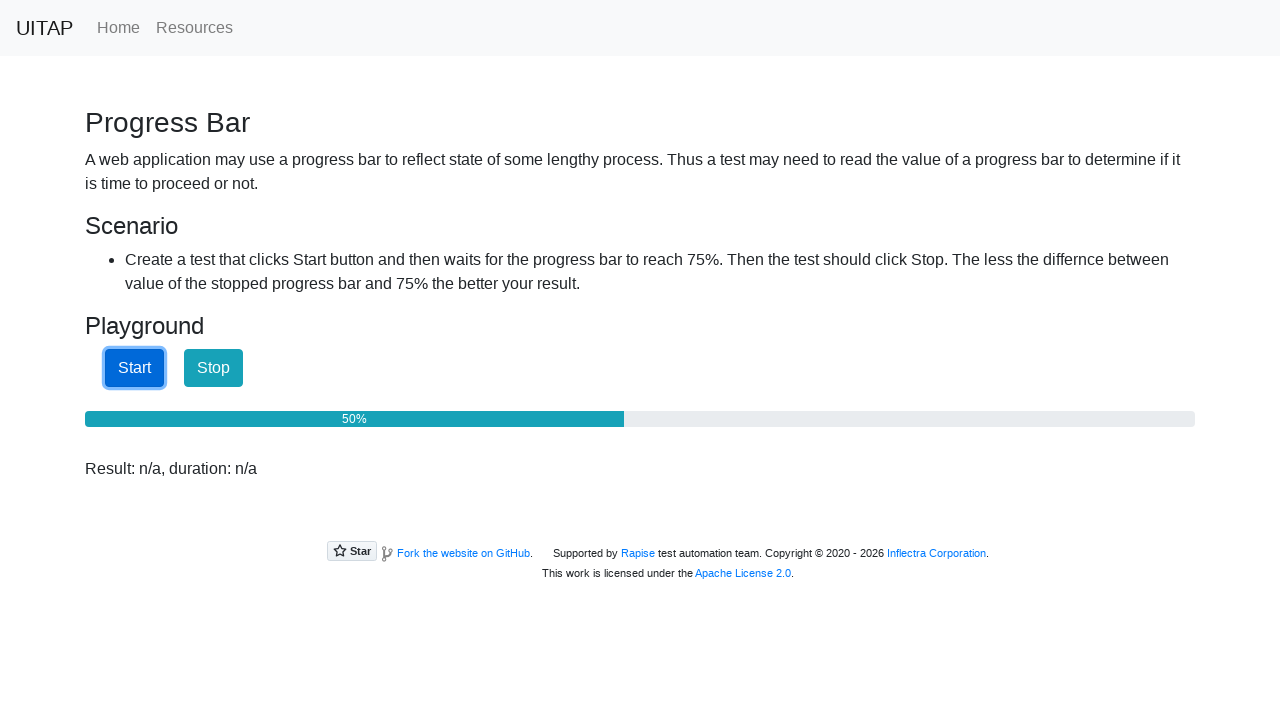

Retrieved current progress bar text
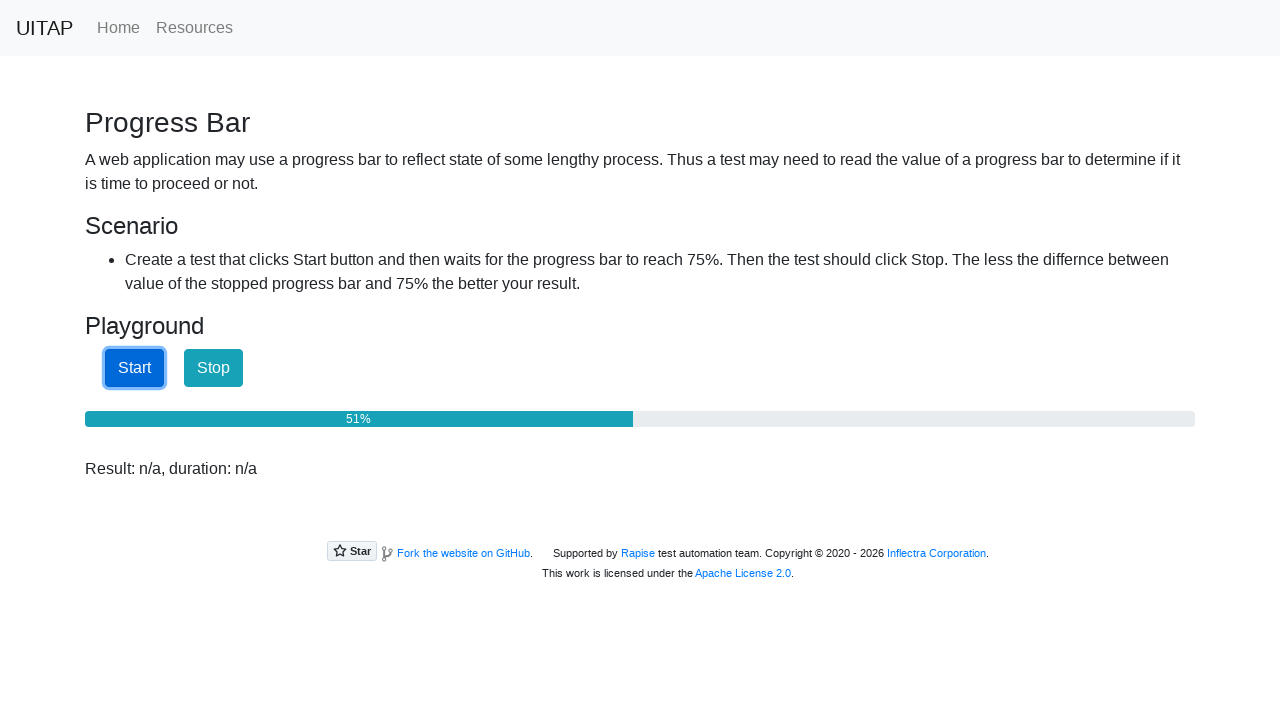

Parsed progress percentage: 51%
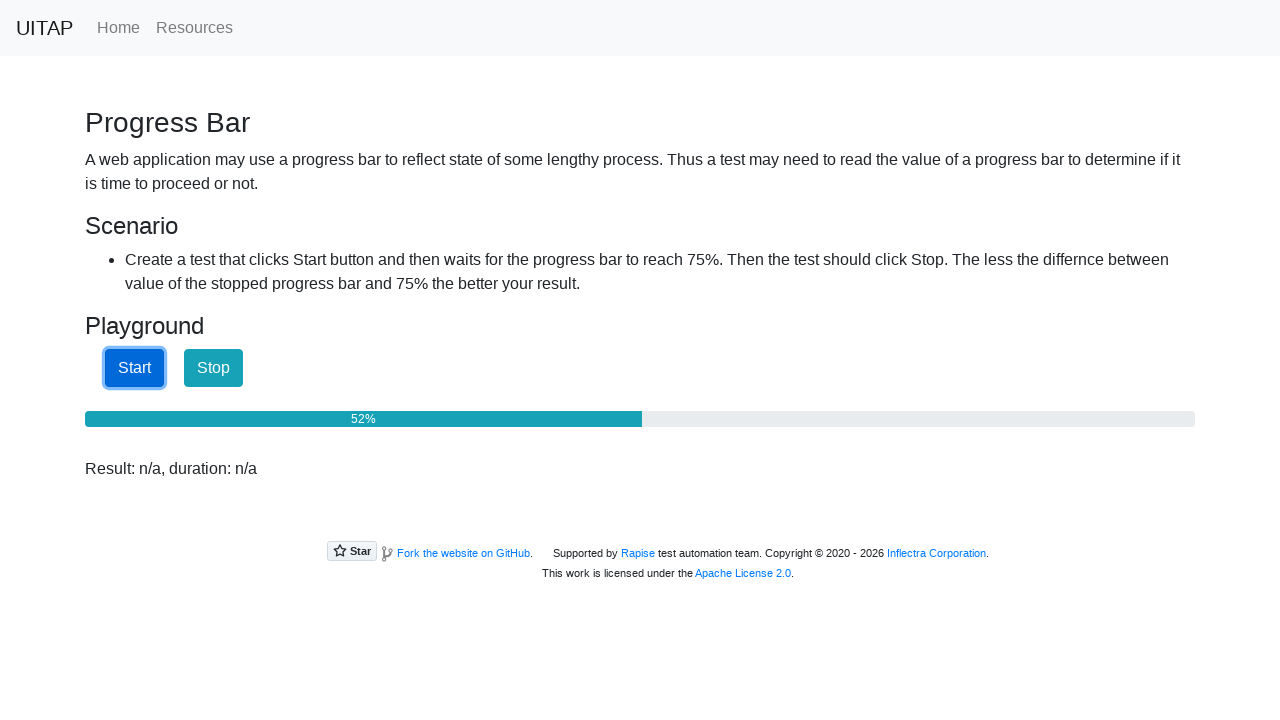

Waited 100ms before checking progress again
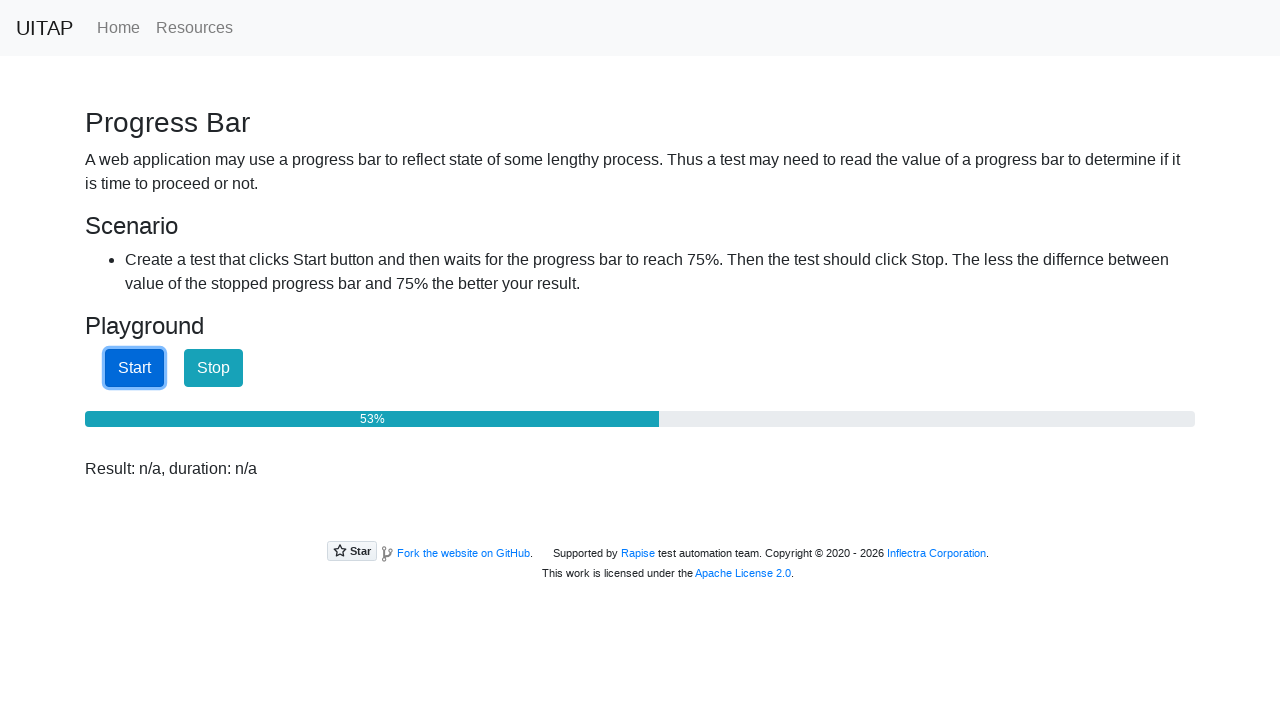

Retrieved current progress bar text
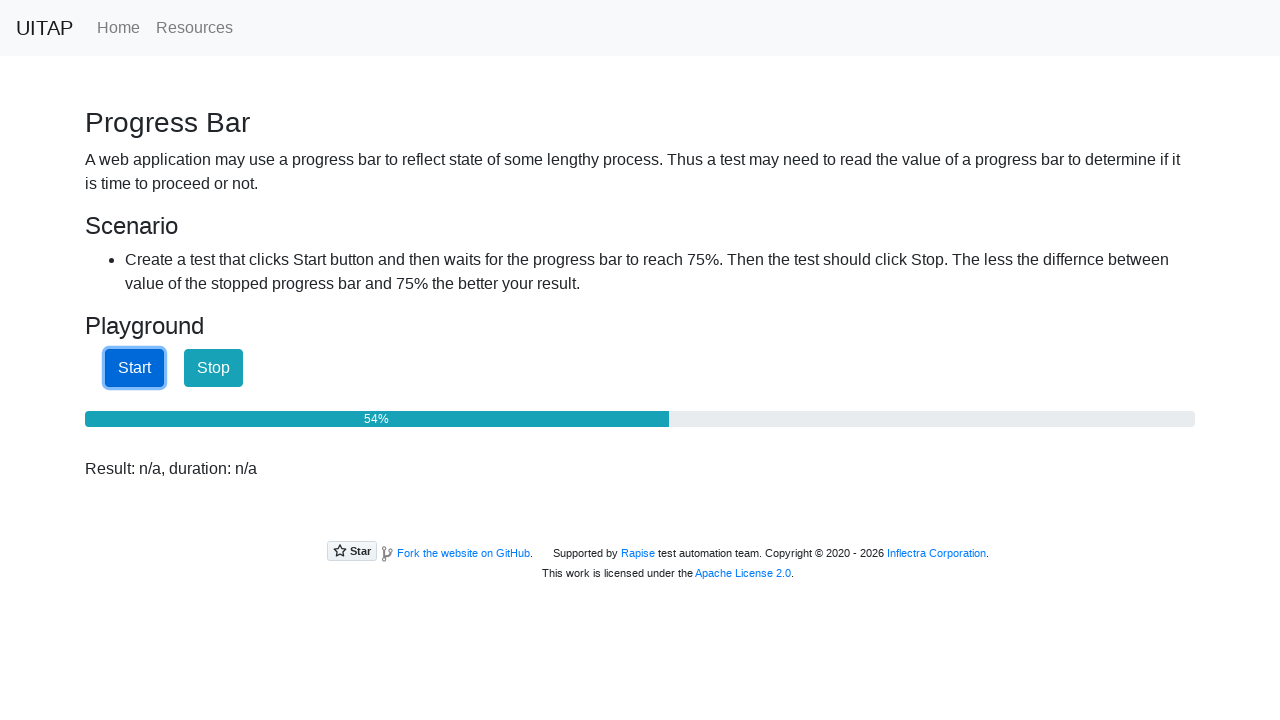

Parsed progress percentage: 54%
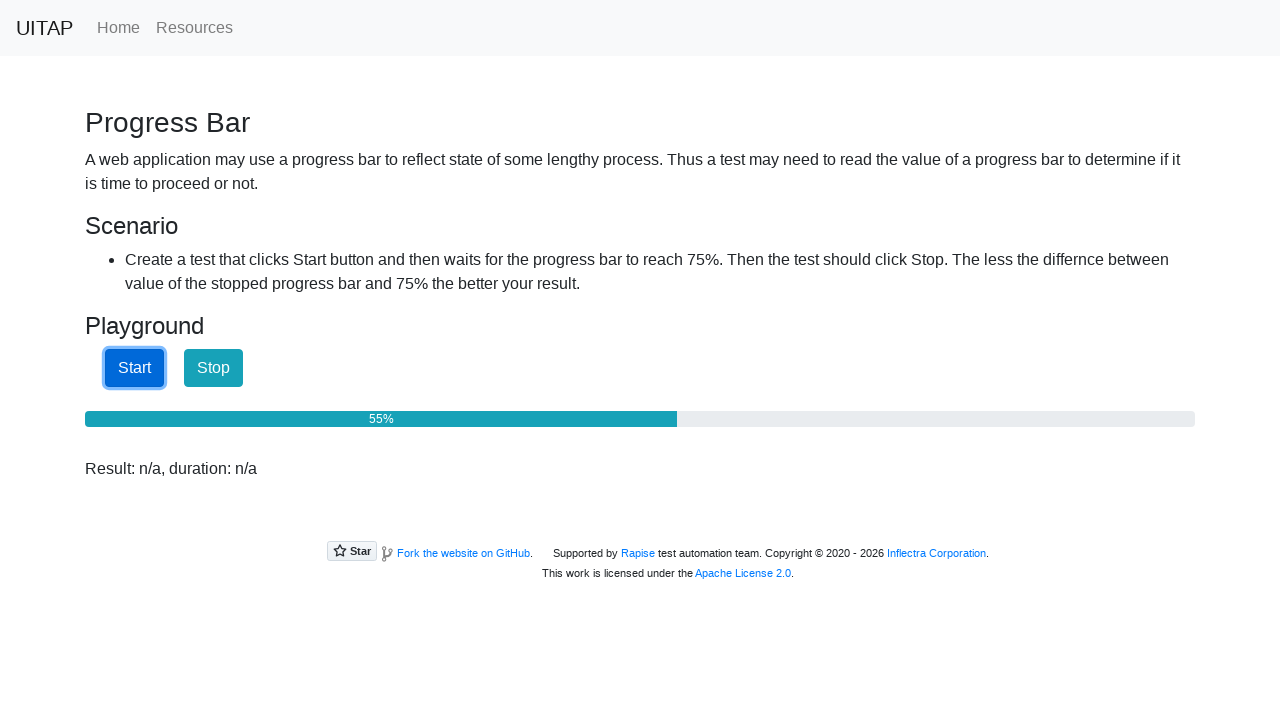

Waited 100ms before checking progress again
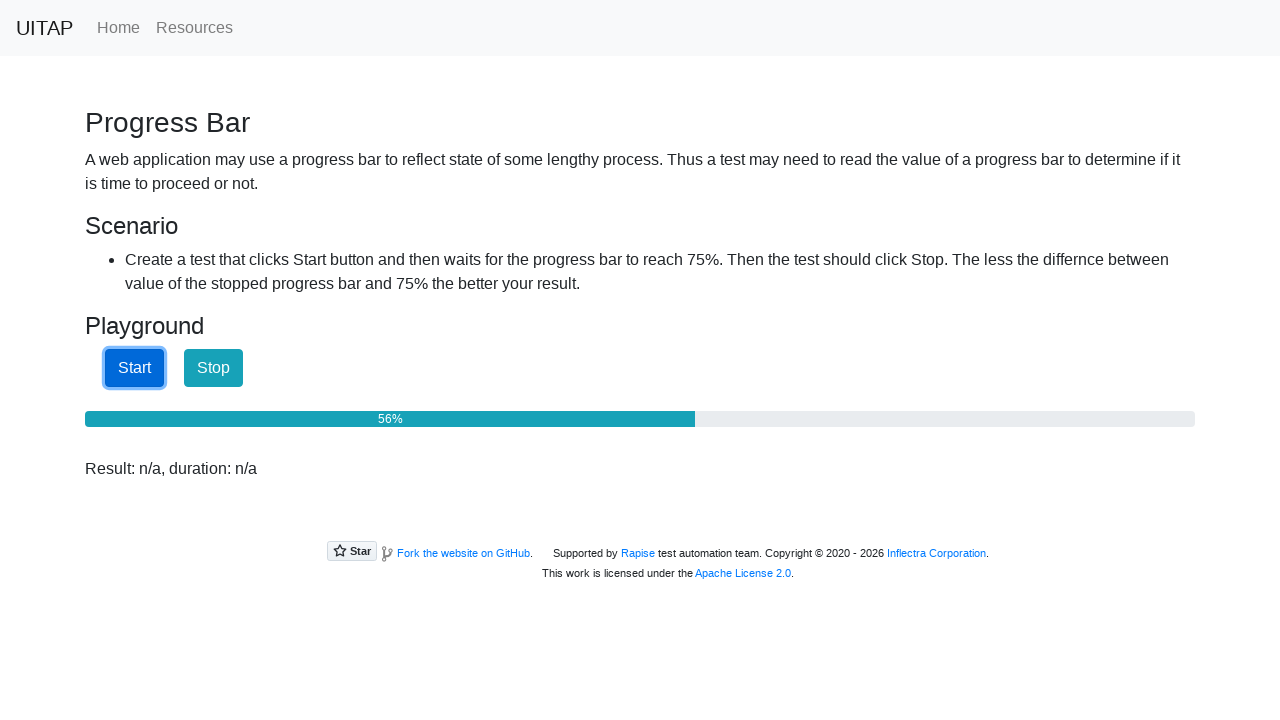

Retrieved current progress bar text
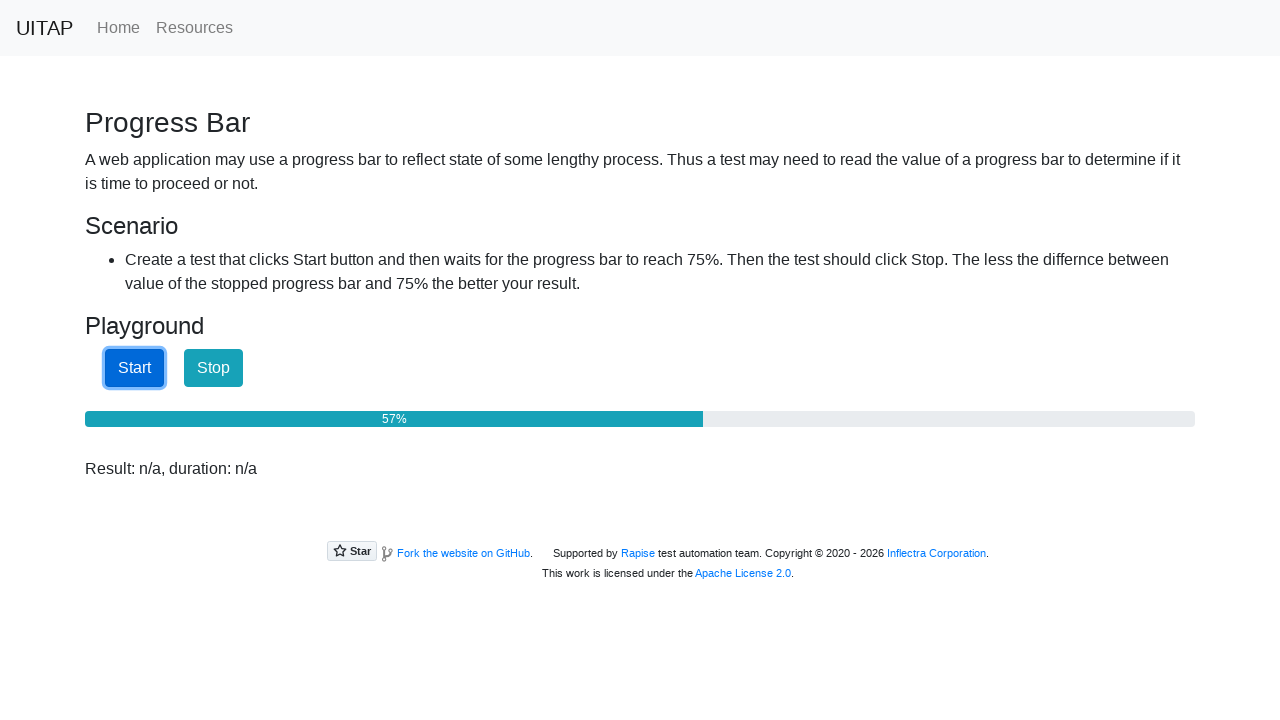

Parsed progress percentage: 57%
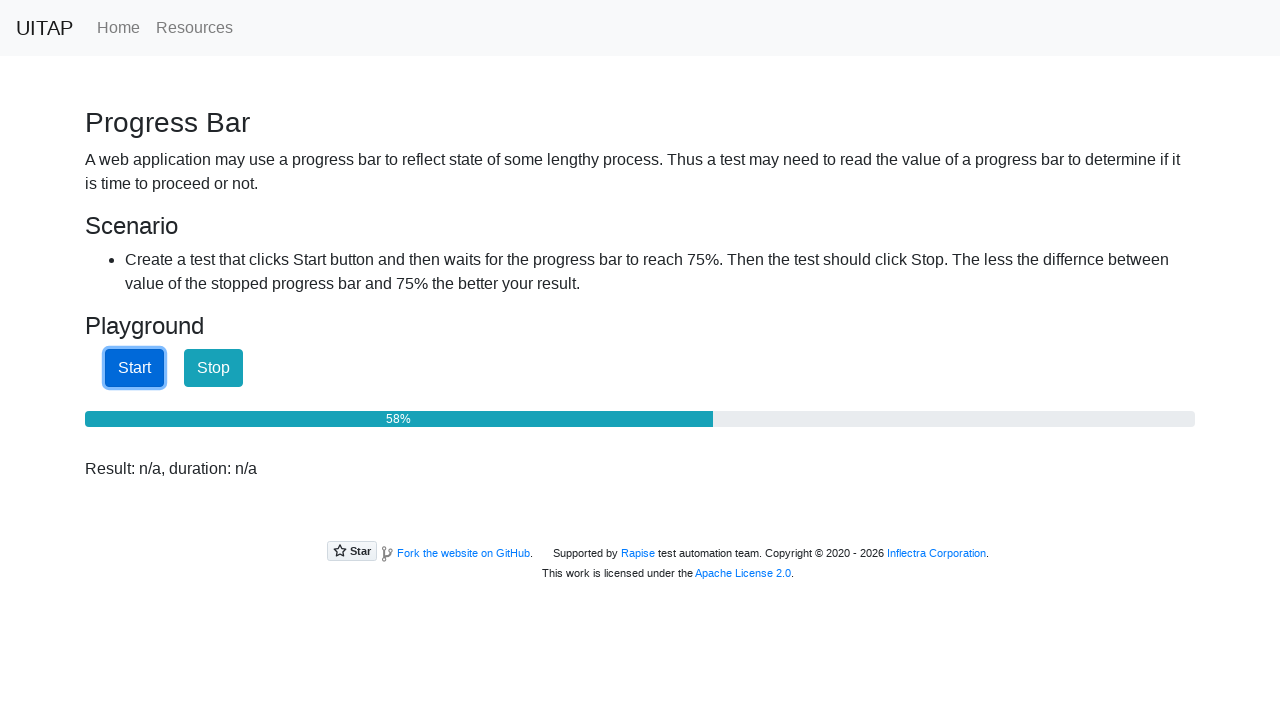

Waited 100ms before checking progress again
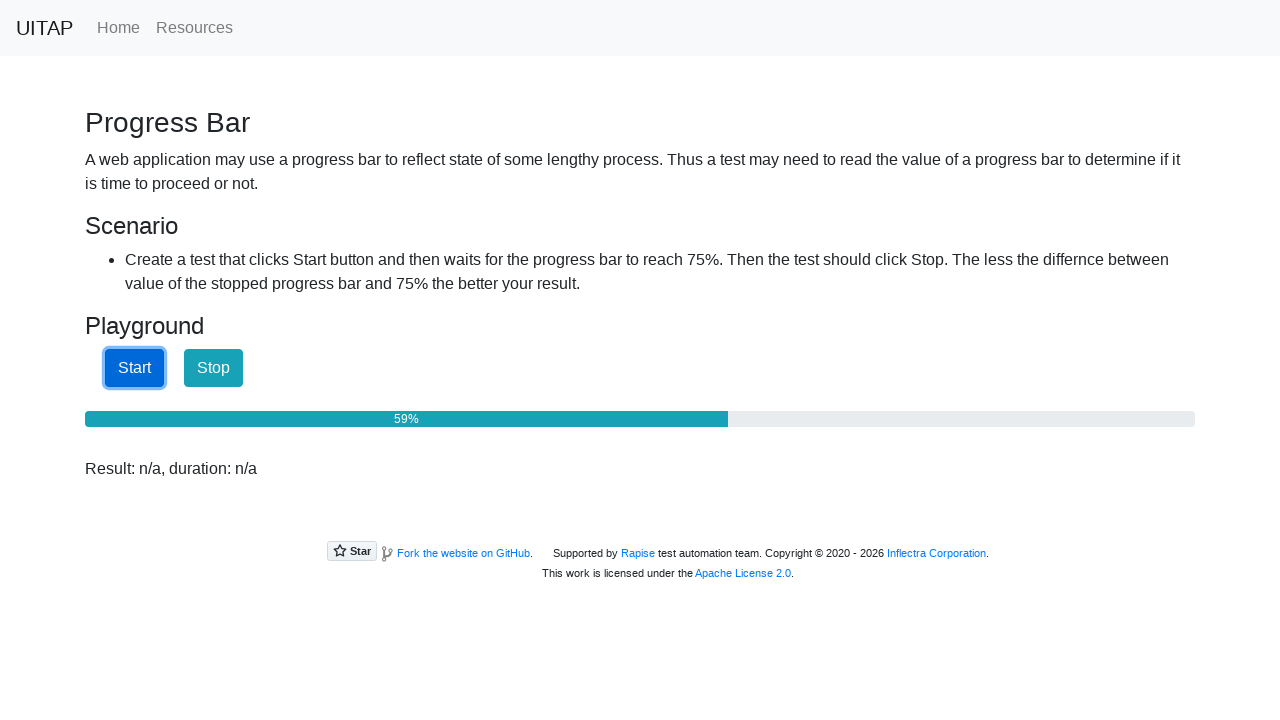

Retrieved current progress bar text
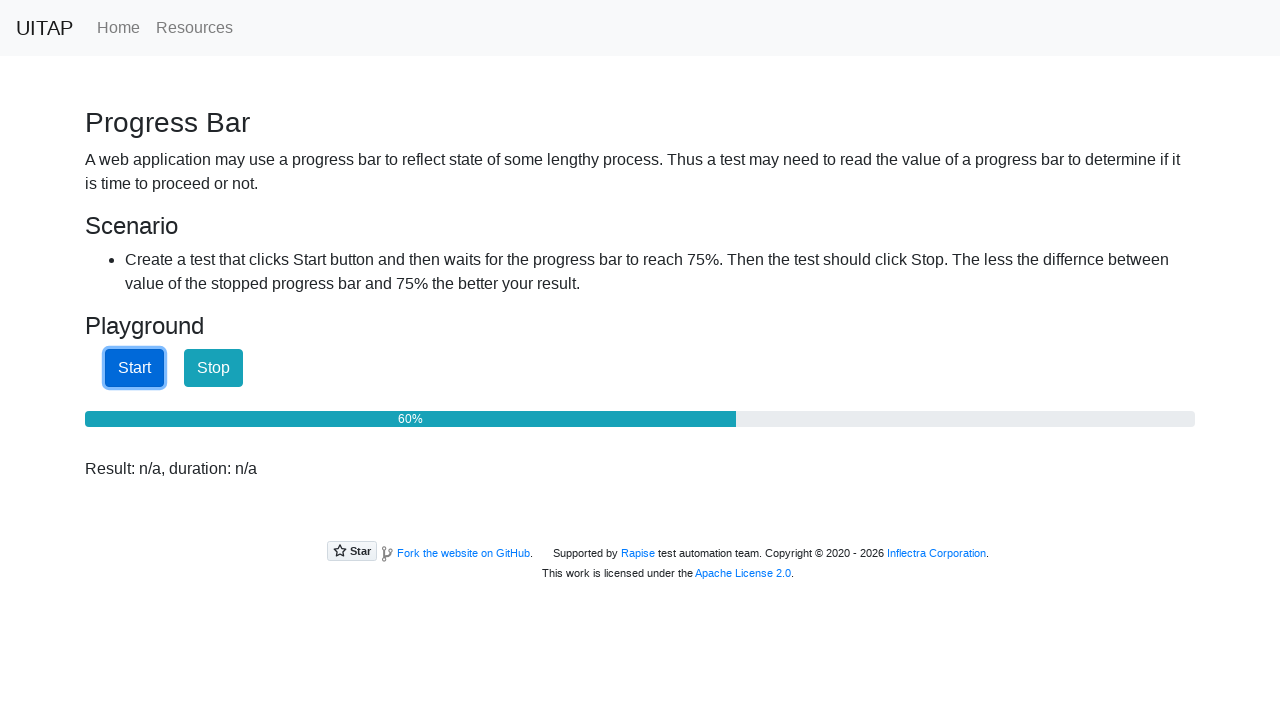

Parsed progress percentage: 60%
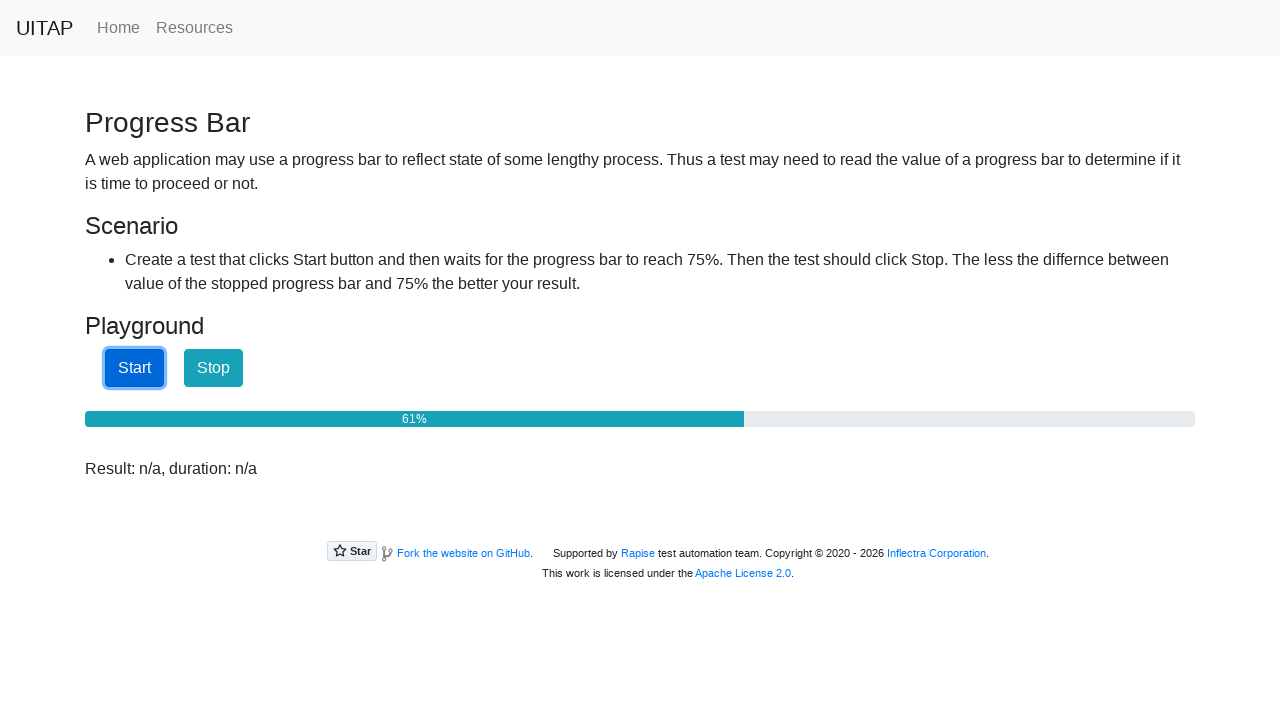

Waited 100ms before checking progress again
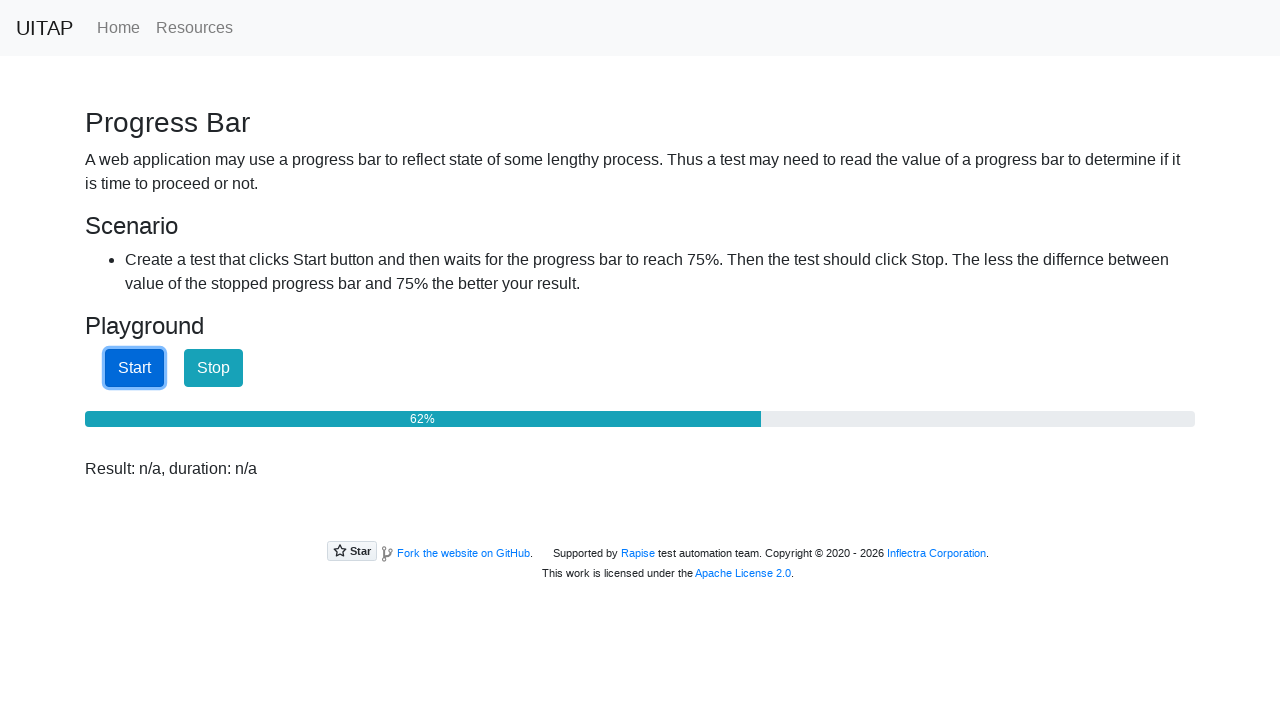

Retrieved current progress bar text
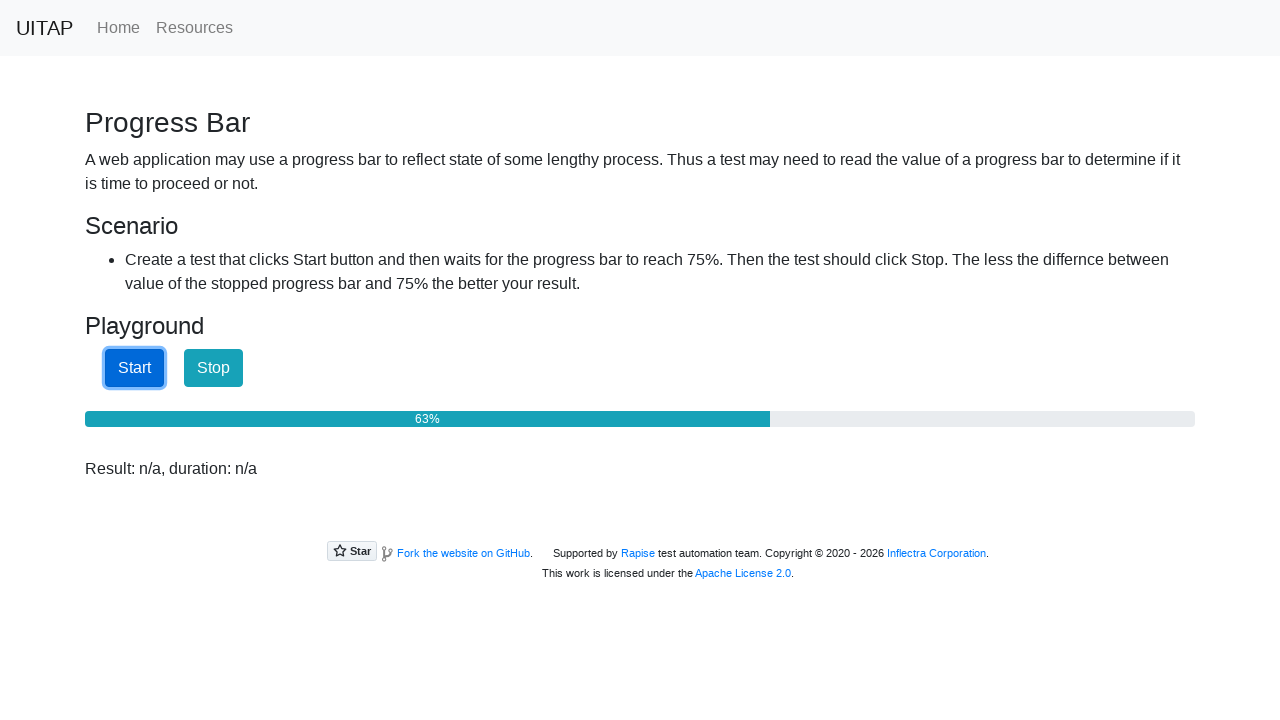

Parsed progress percentage: 63%
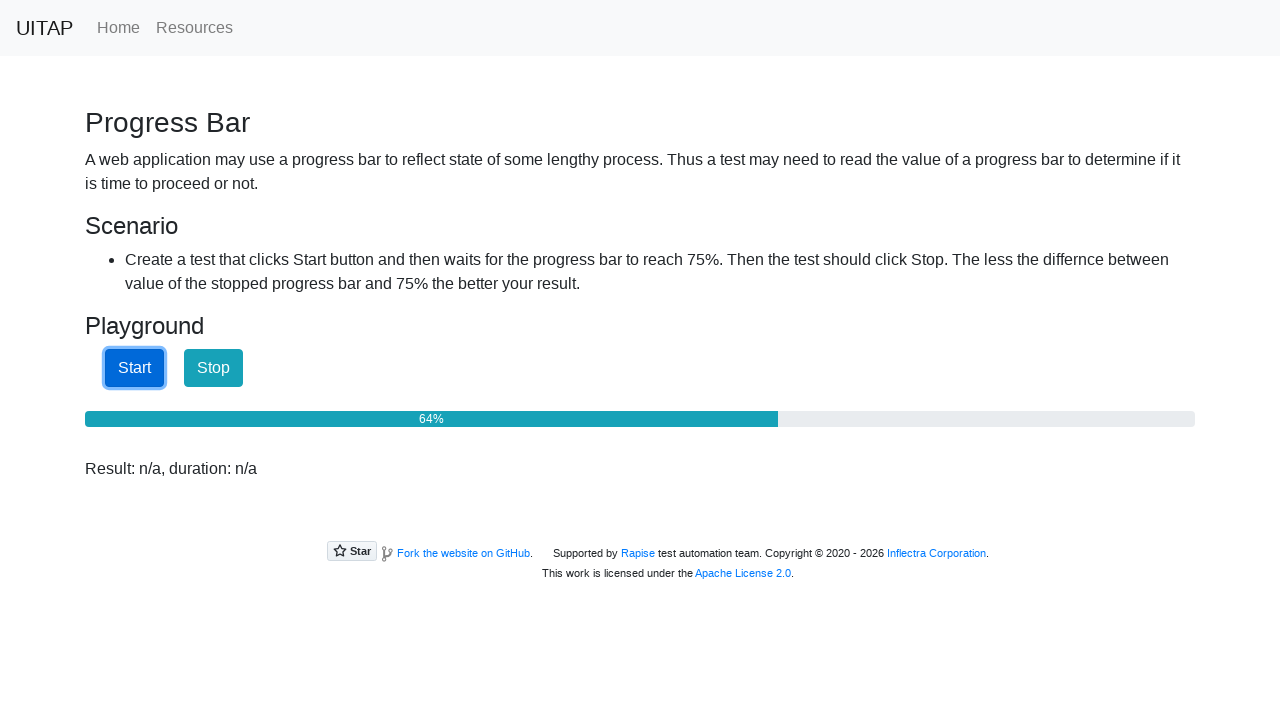

Waited 100ms before checking progress again
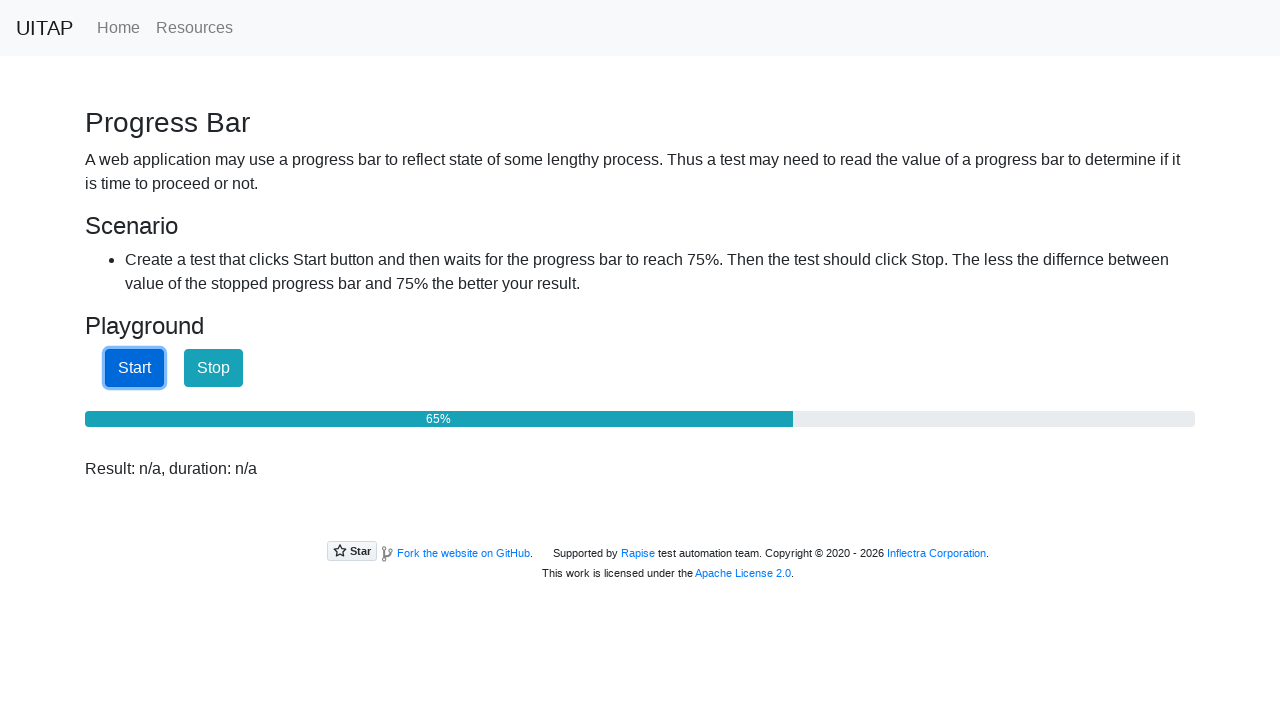

Retrieved current progress bar text
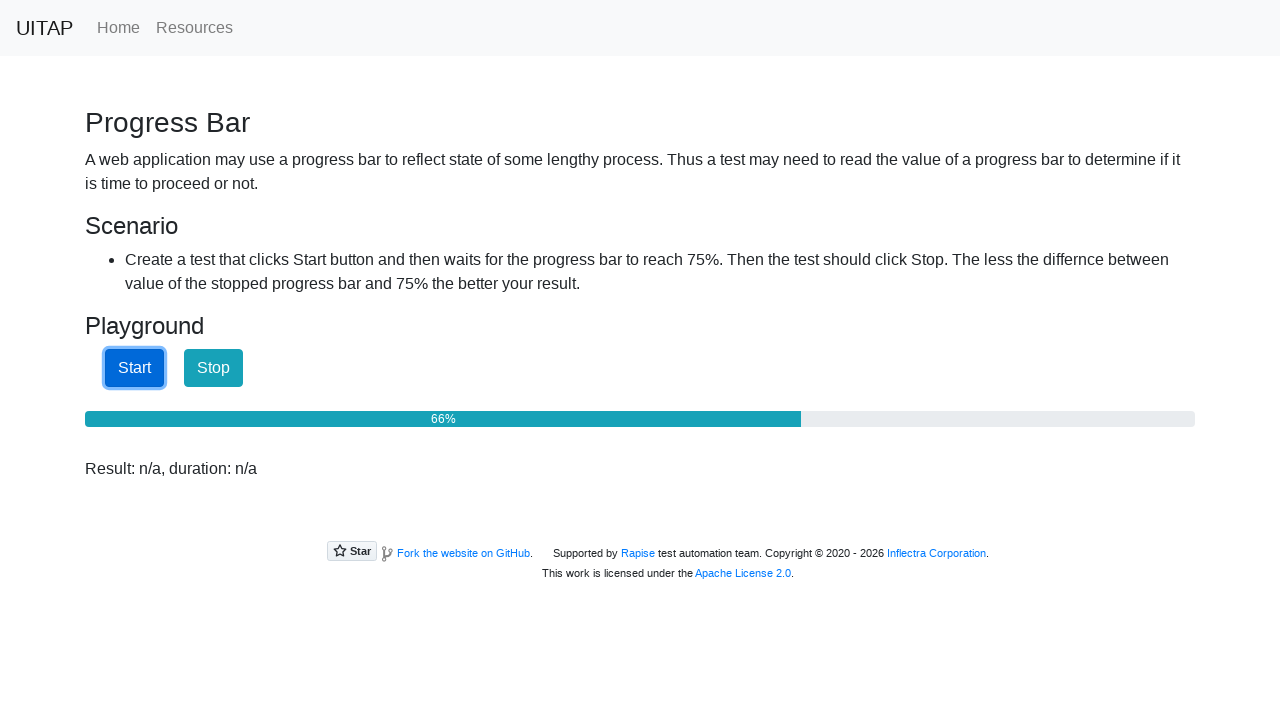

Parsed progress percentage: 66%
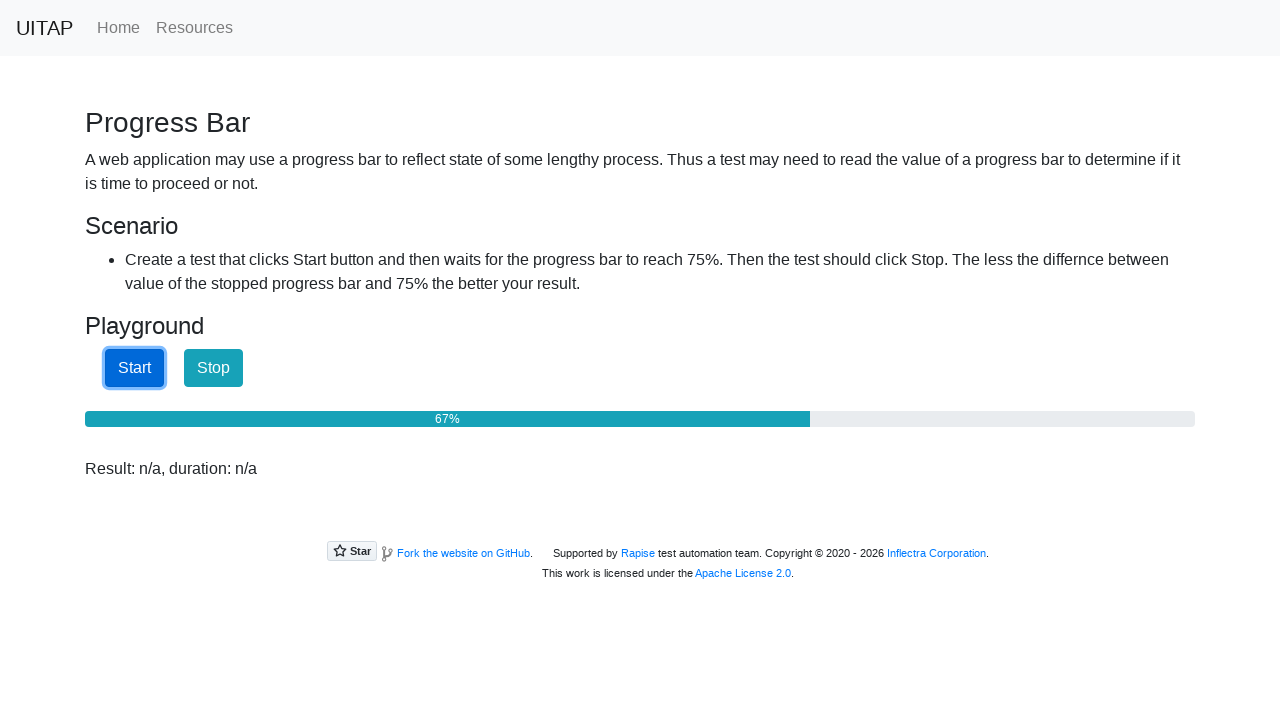

Waited 100ms before checking progress again
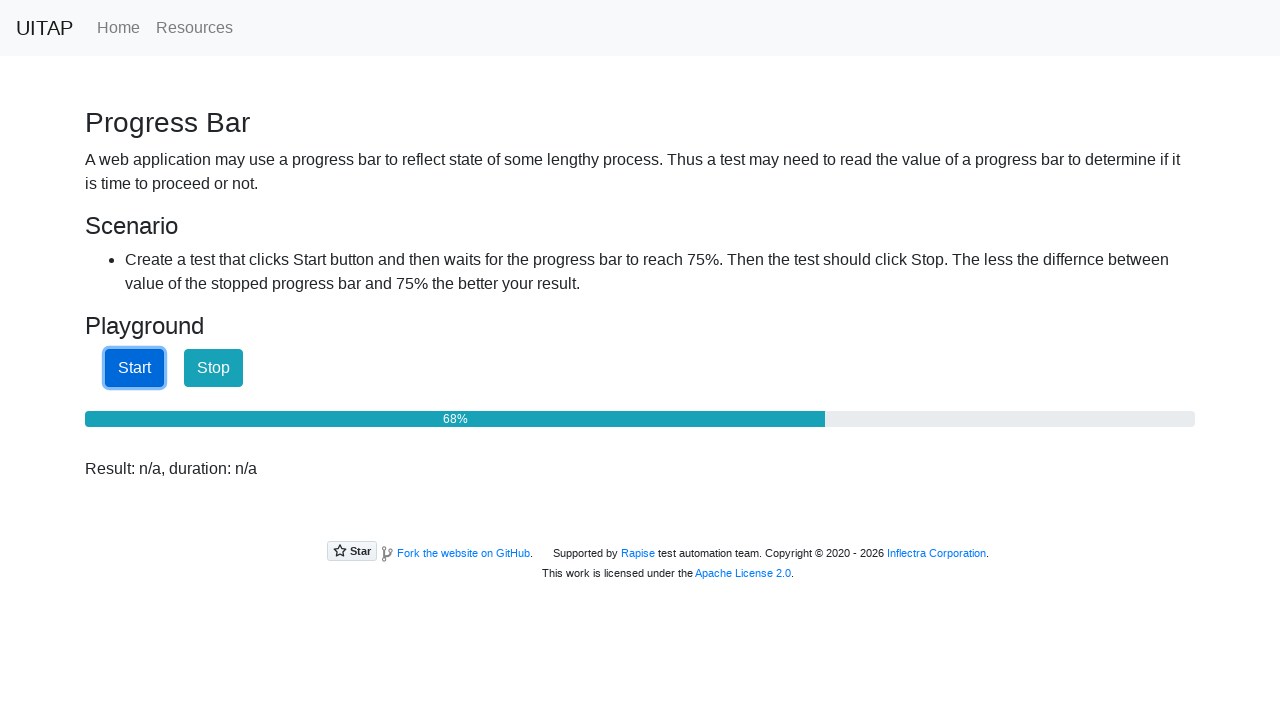

Retrieved current progress bar text
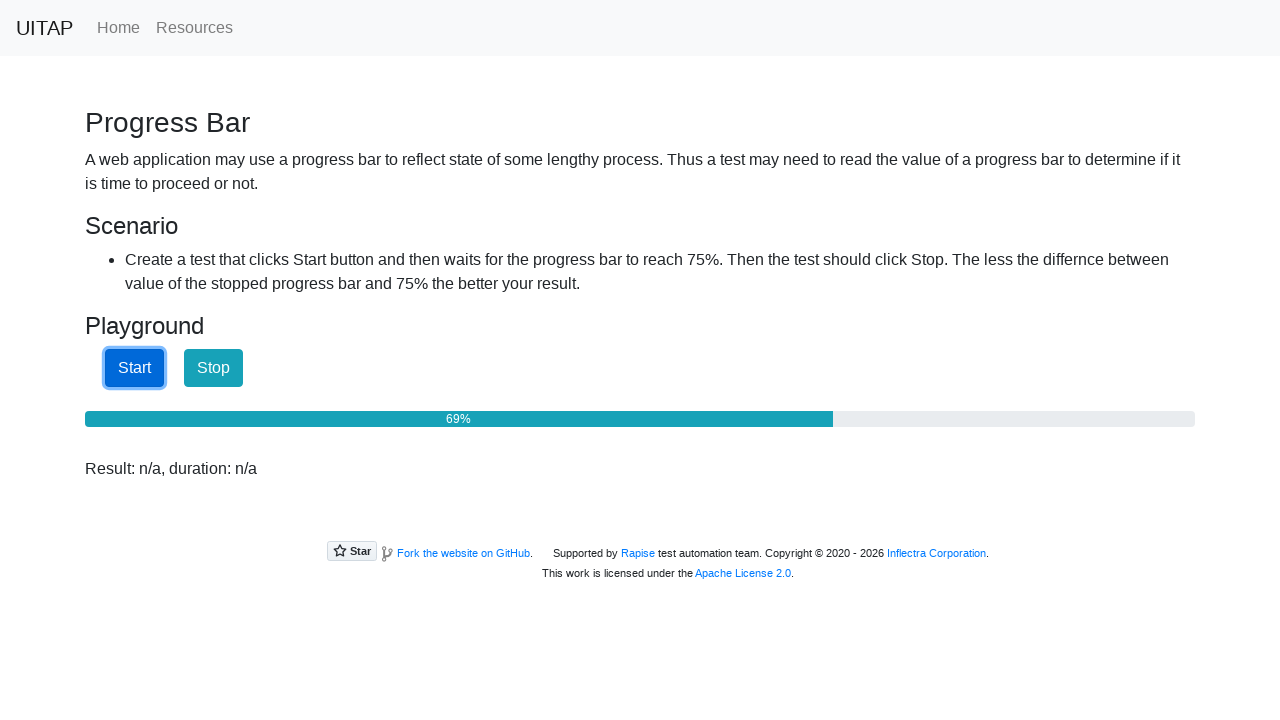

Parsed progress percentage: 69%
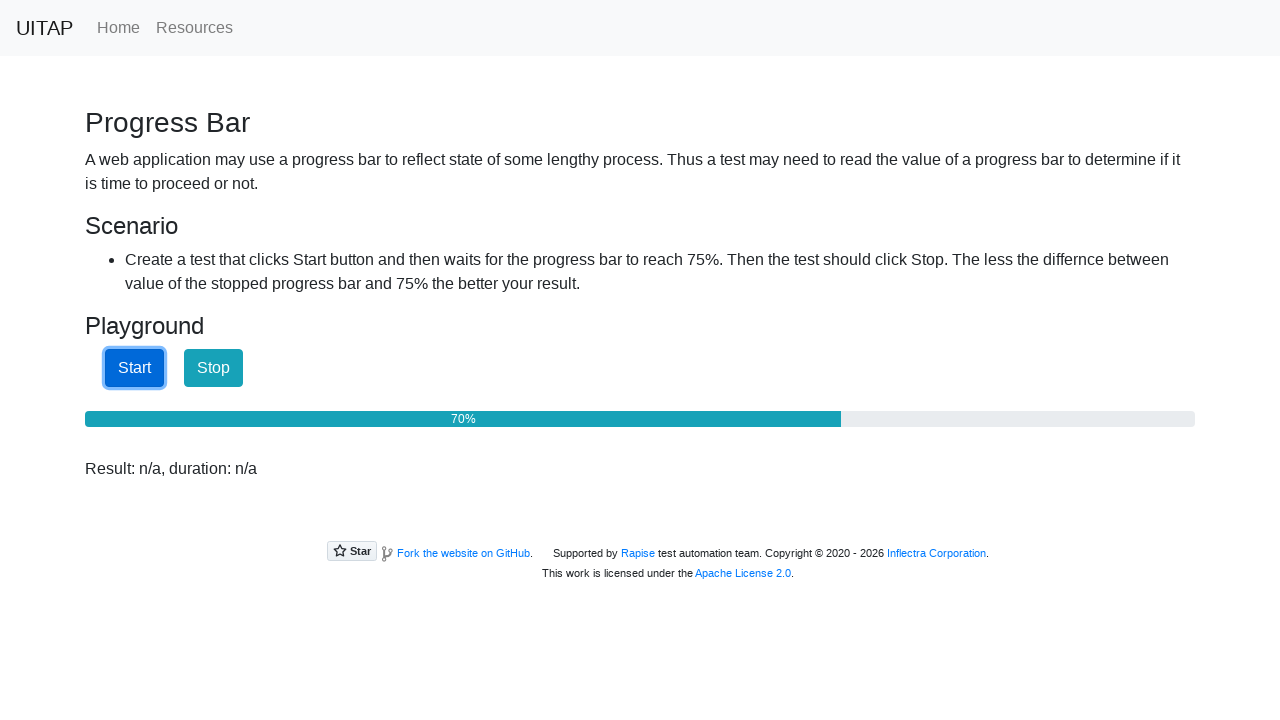

Waited 100ms before checking progress again
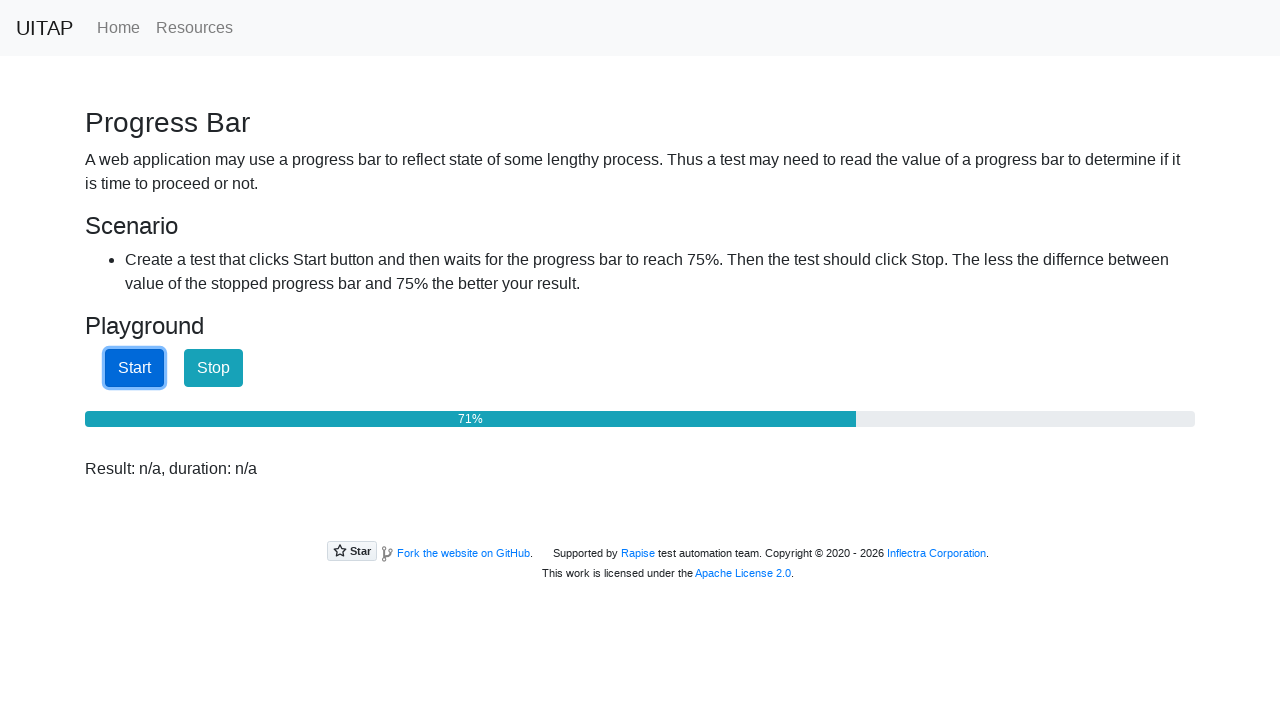

Retrieved current progress bar text
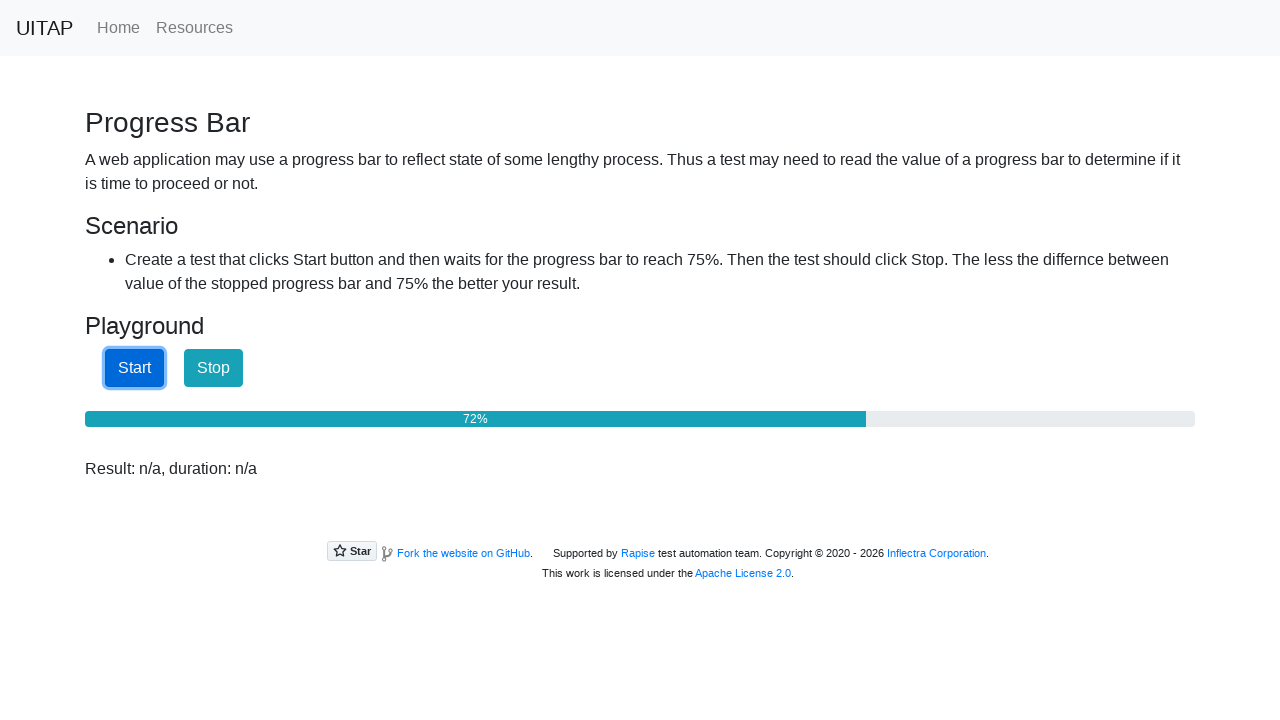

Parsed progress percentage: 72%
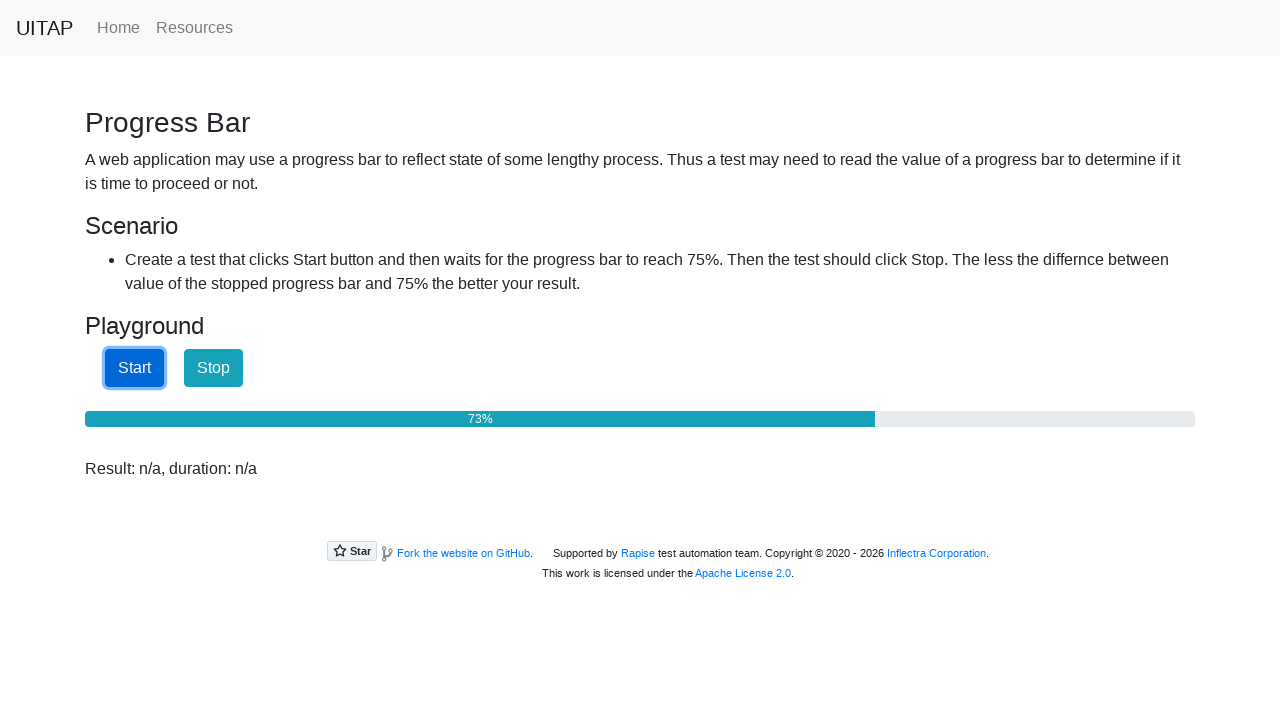

Waited 100ms before checking progress again
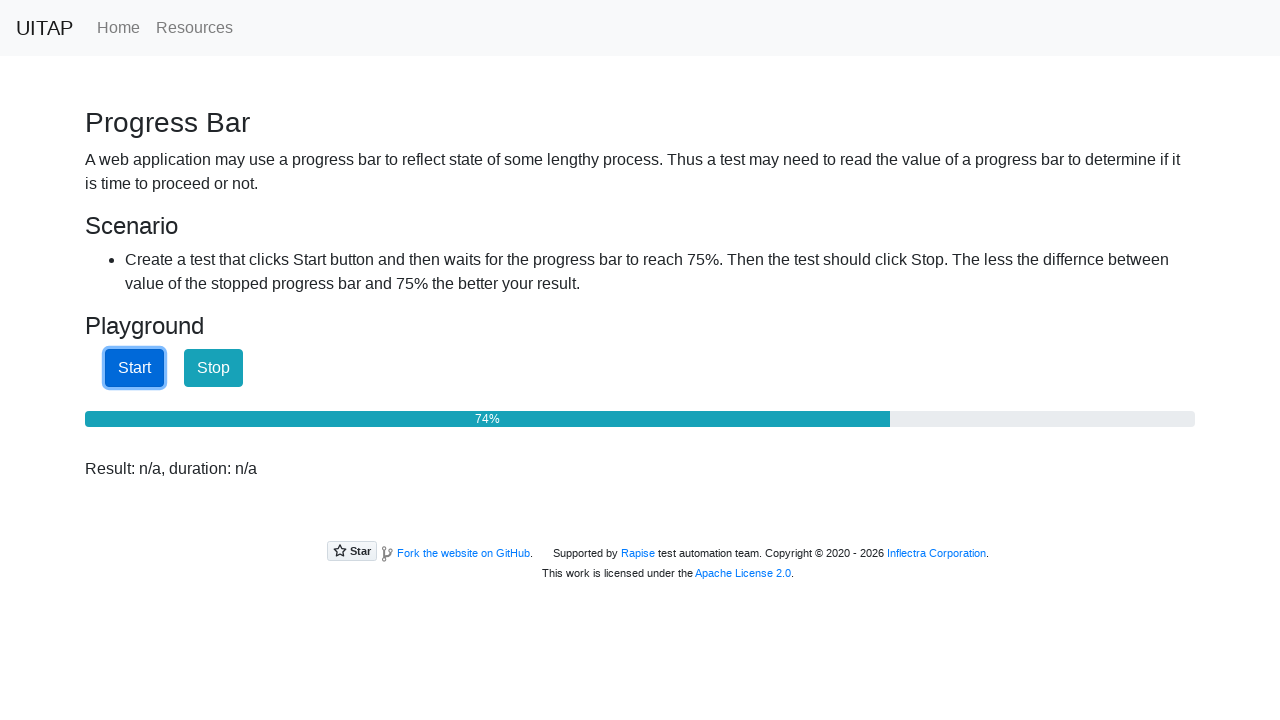

Retrieved current progress bar text
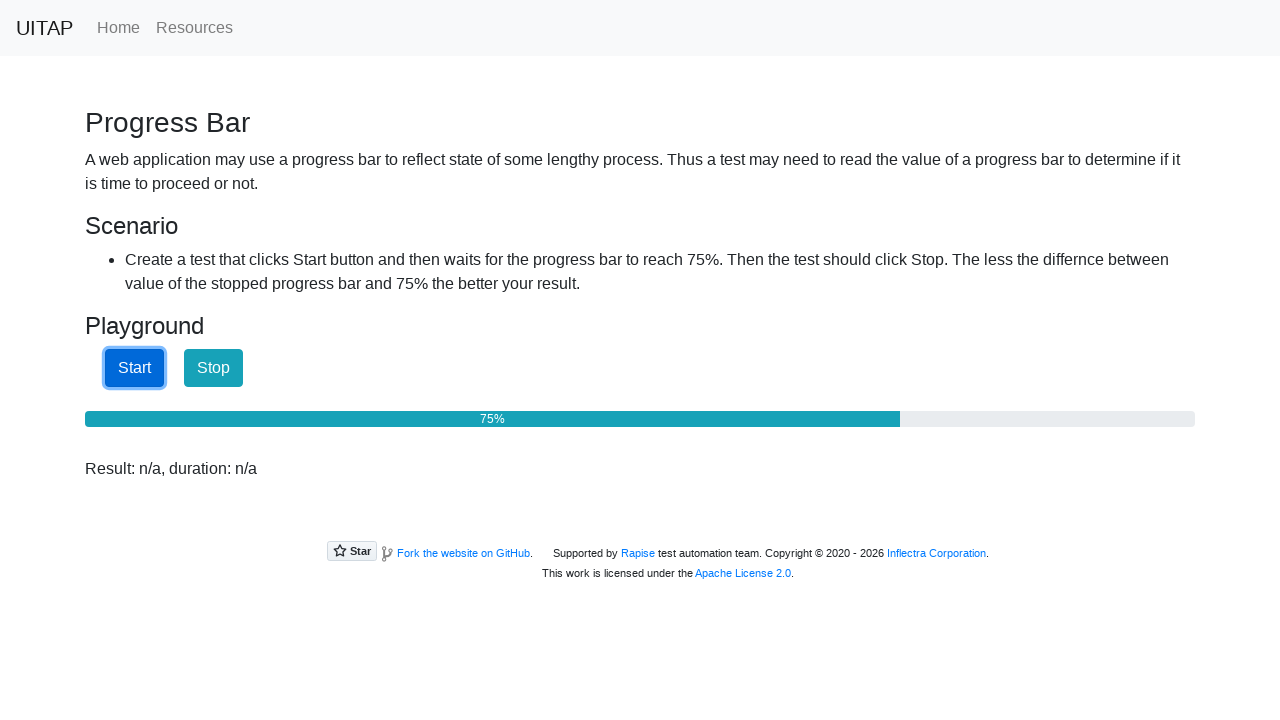

Parsed progress percentage: 75%
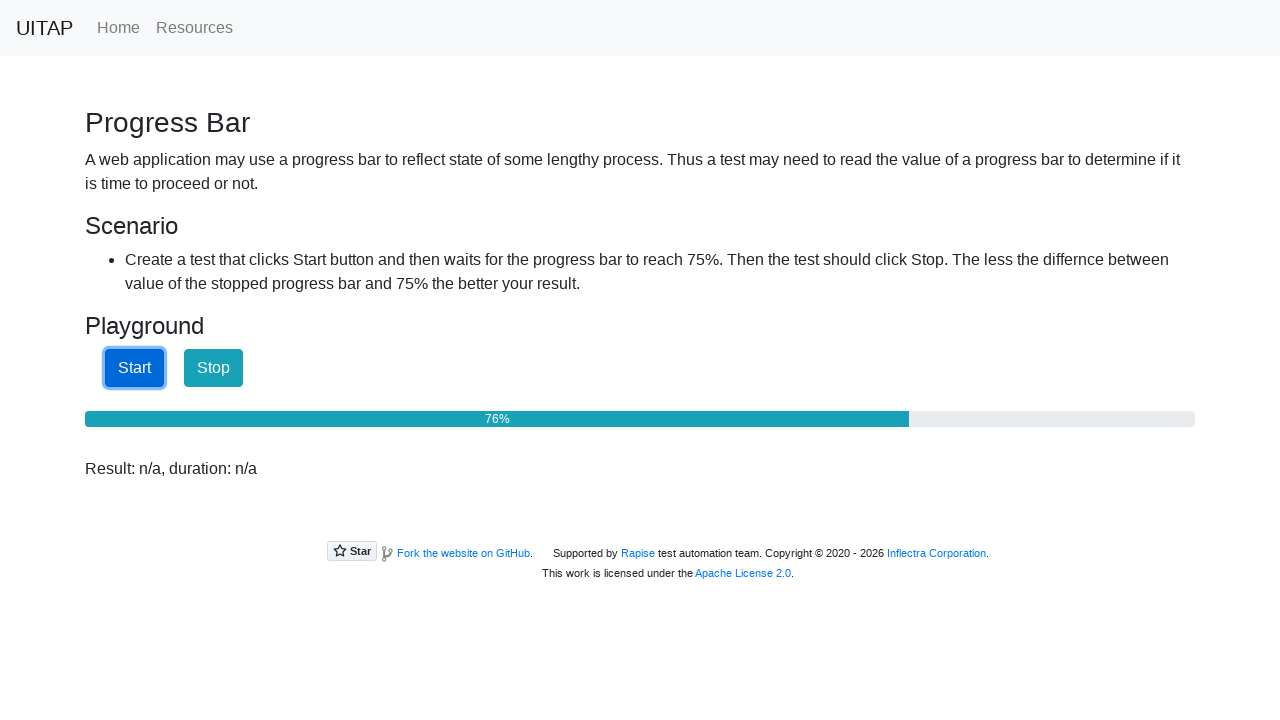

Clicked stop button - progress reached 75% or higher at (214, 368) on #stopButton
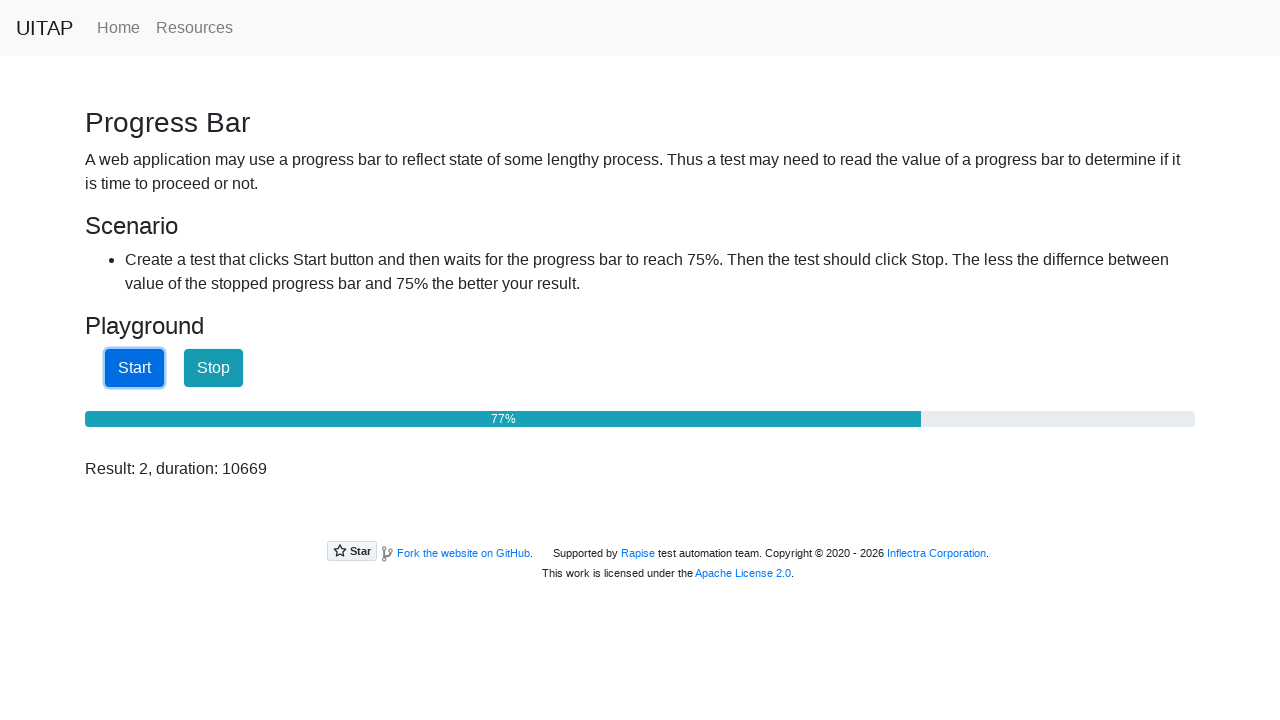

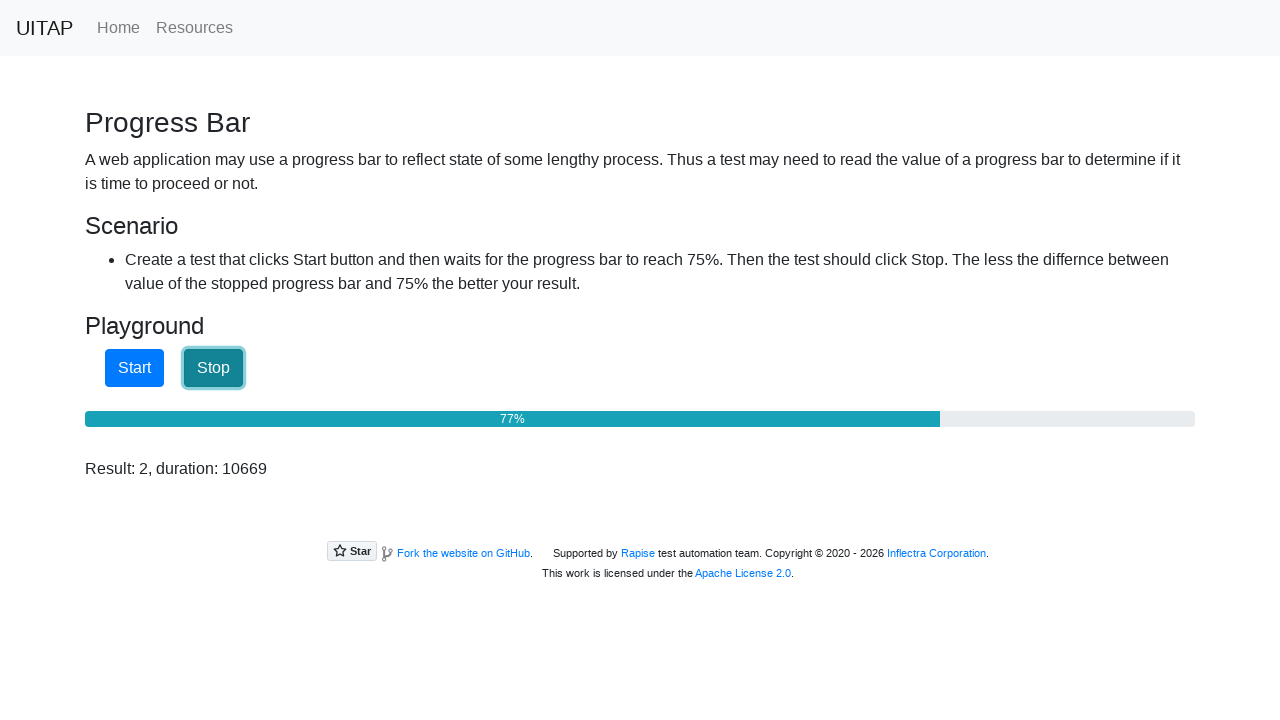